Tests multiple checkboxes by selecting all checkboxes and then deselecting them

Starting URL: https://automationfc.github.io/multiple-fields/

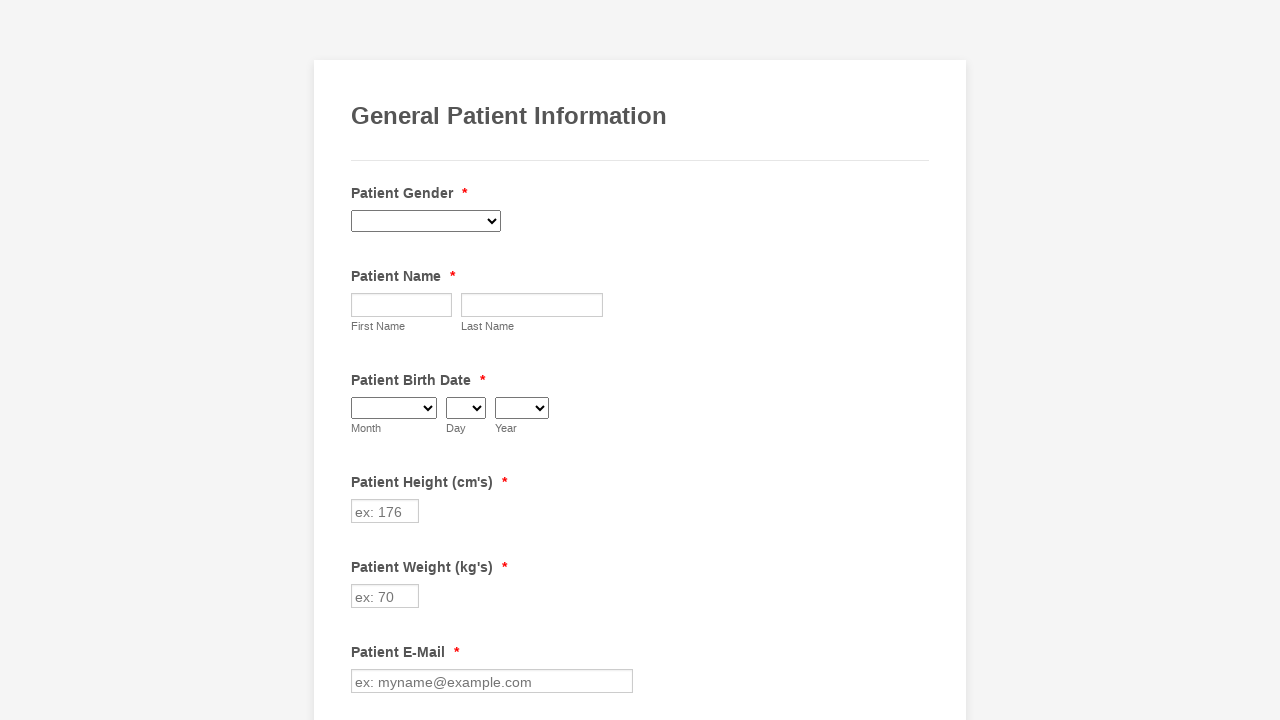

Navigated to multiple fields test page
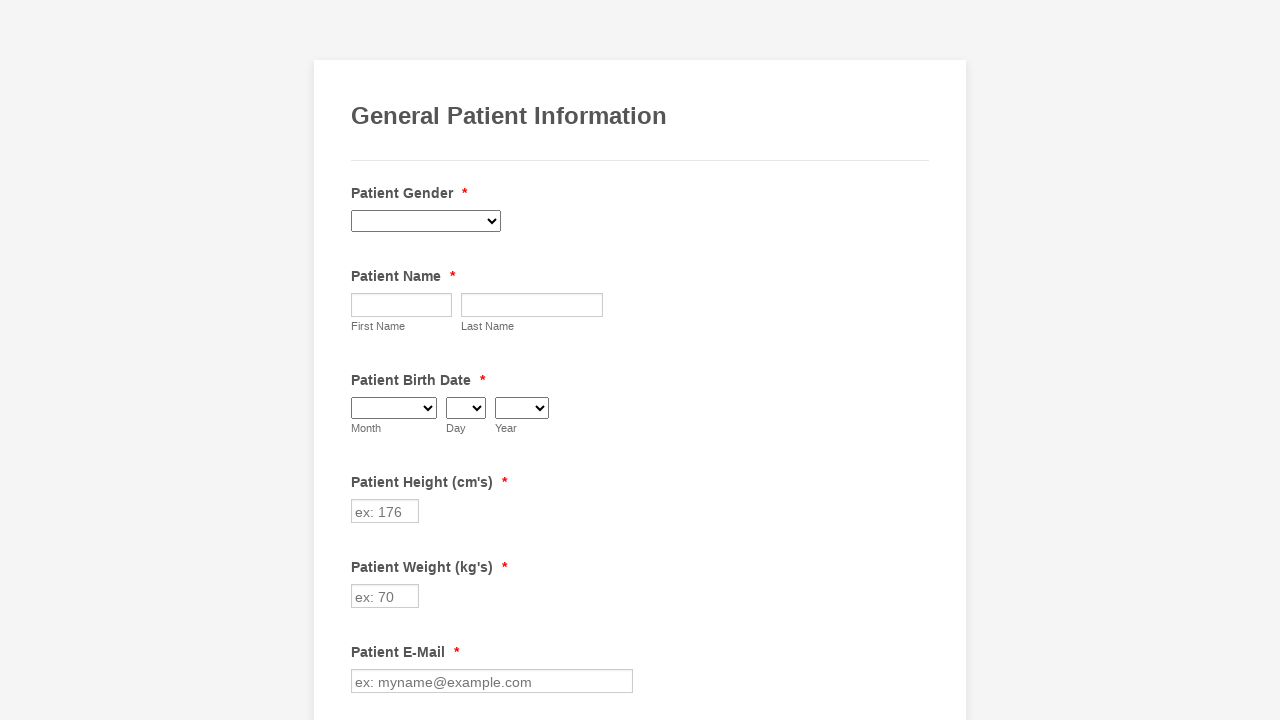

Retrieved all checkboxes on the page
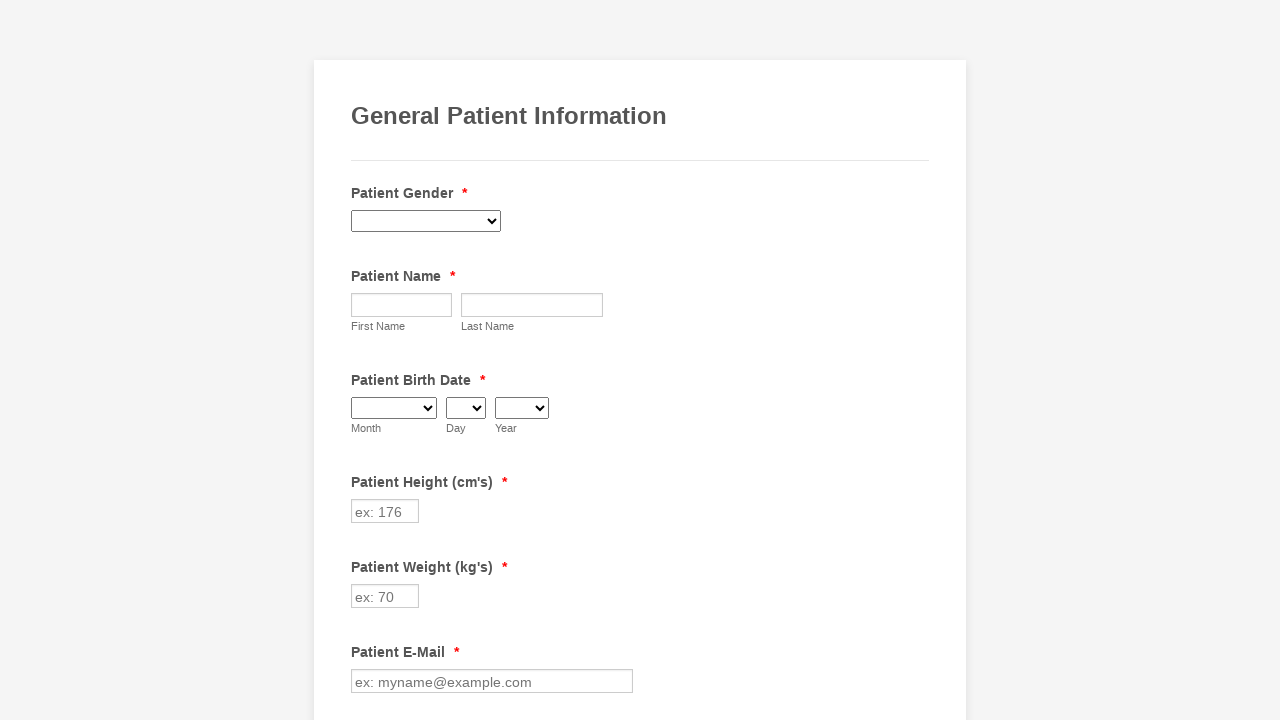

Selected an unchecked checkbox at (362, 360) on input[type='checkbox'] >> nth=0
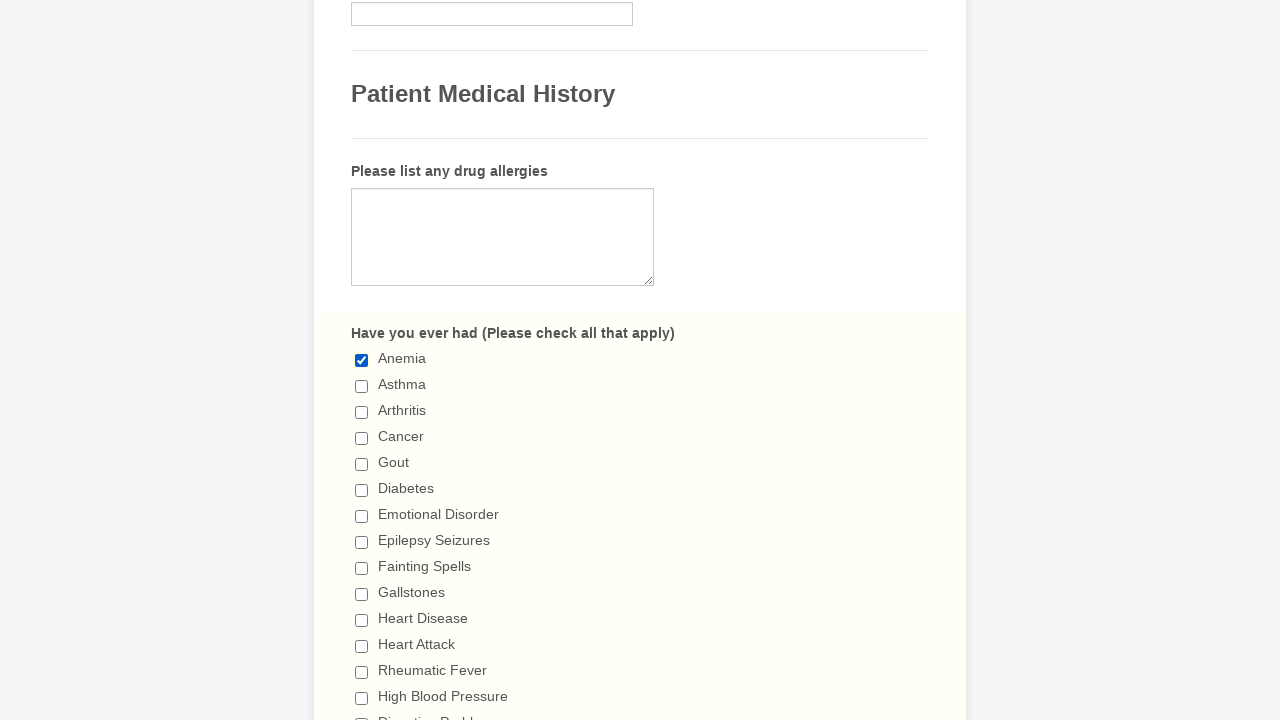

Selected an unchecked checkbox at (362, 386) on input[type='checkbox'] >> nth=1
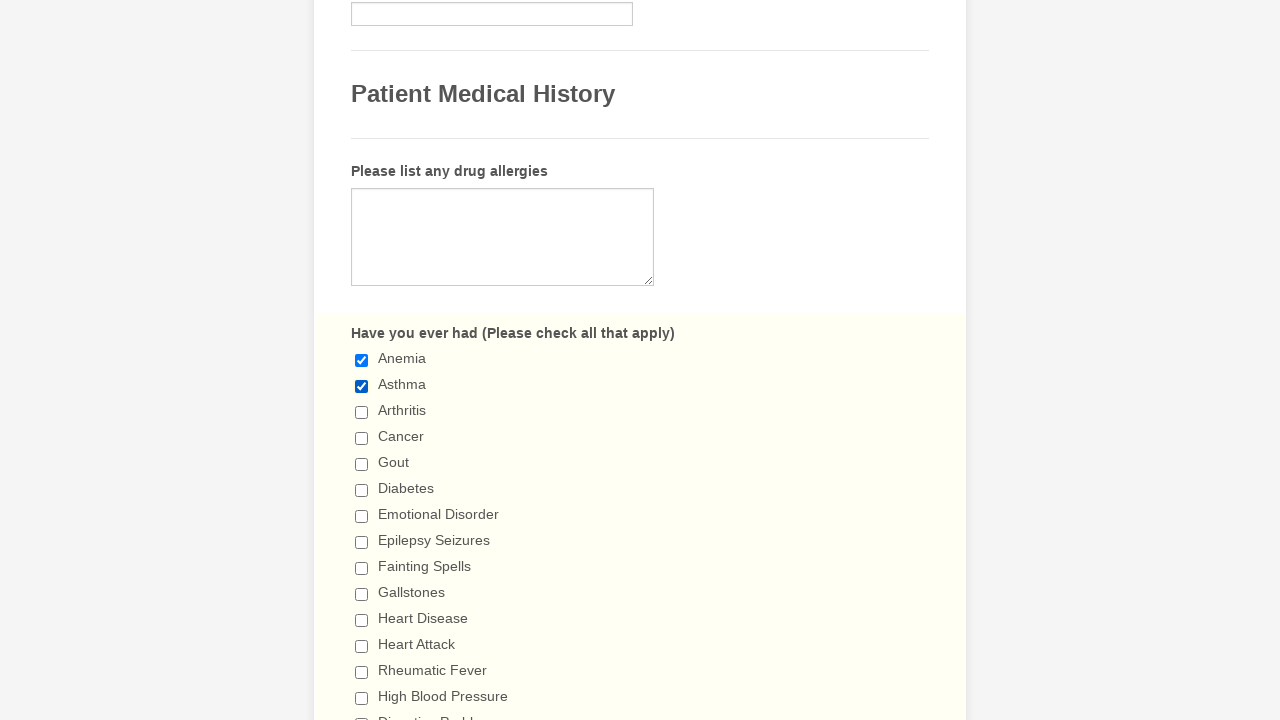

Selected an unchecked checkbox at (362, 412) on input[type='checkbox'] >> nth=2
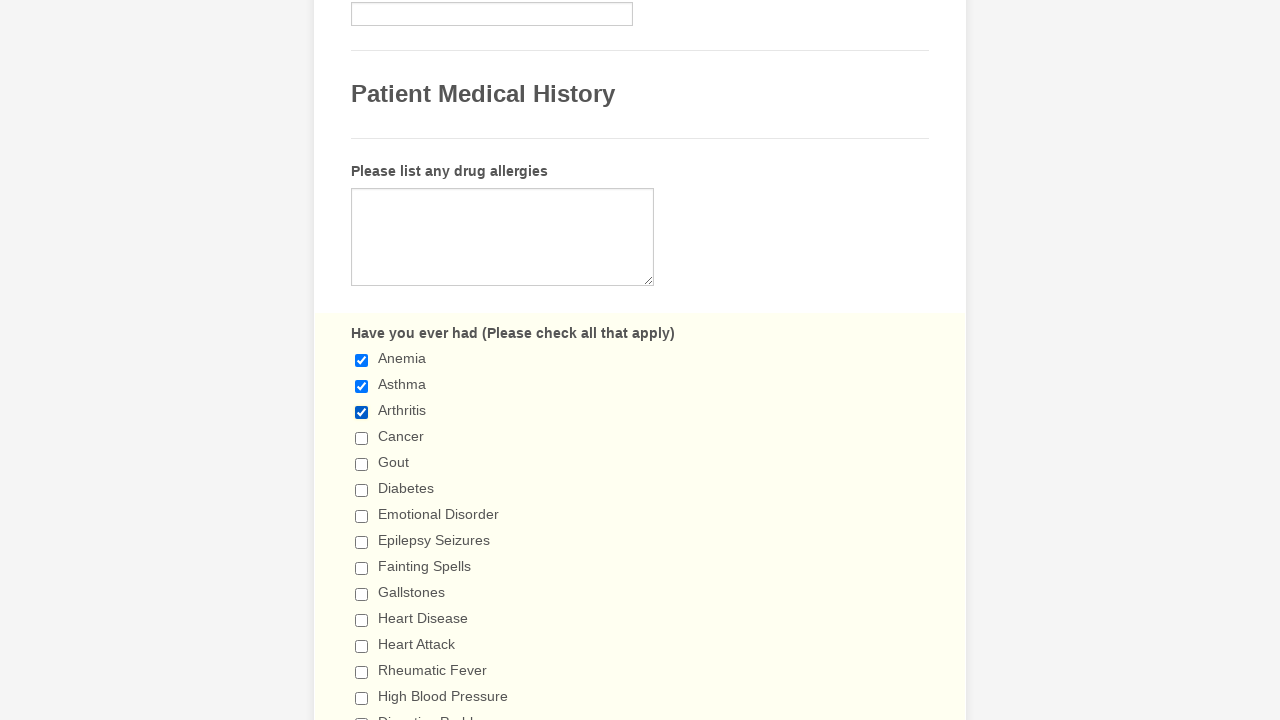

Selected an unchecked checkbox at (362, 438) on input[type='checkbox'] >> nth=3
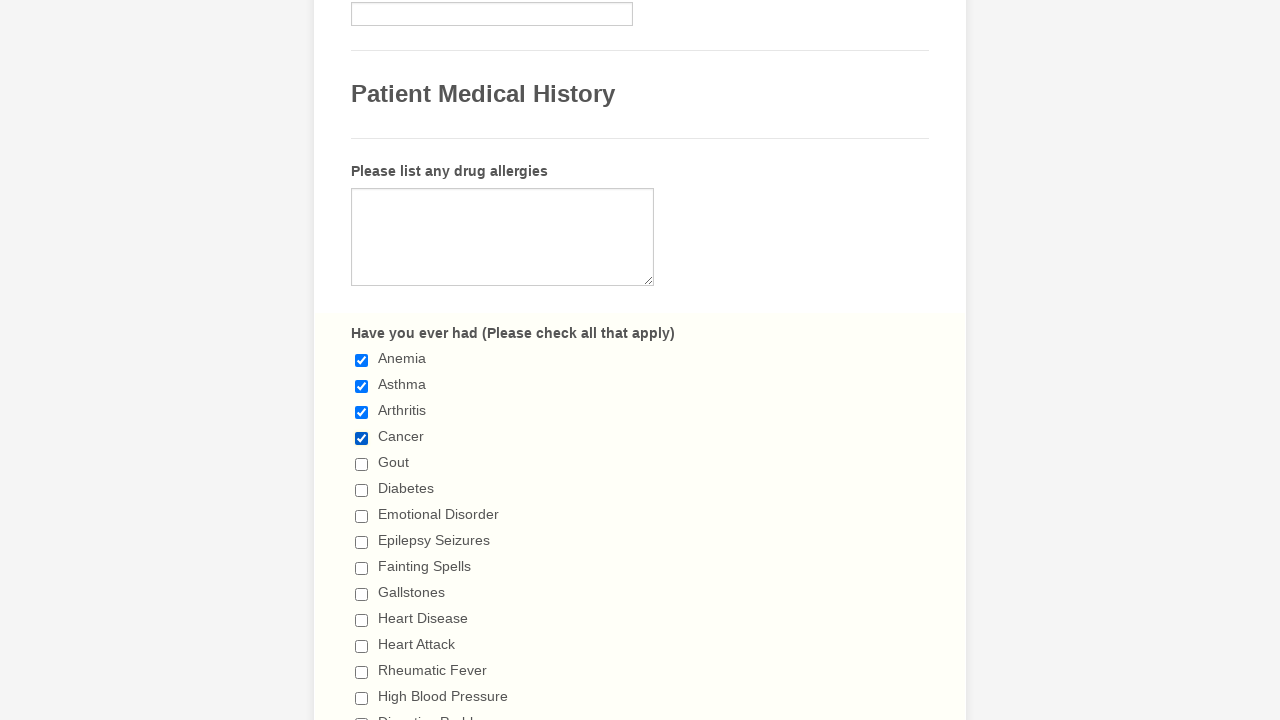

Selected an unchecked checkbox at (362, 464) on input[type='checkbox'] >> nth=4
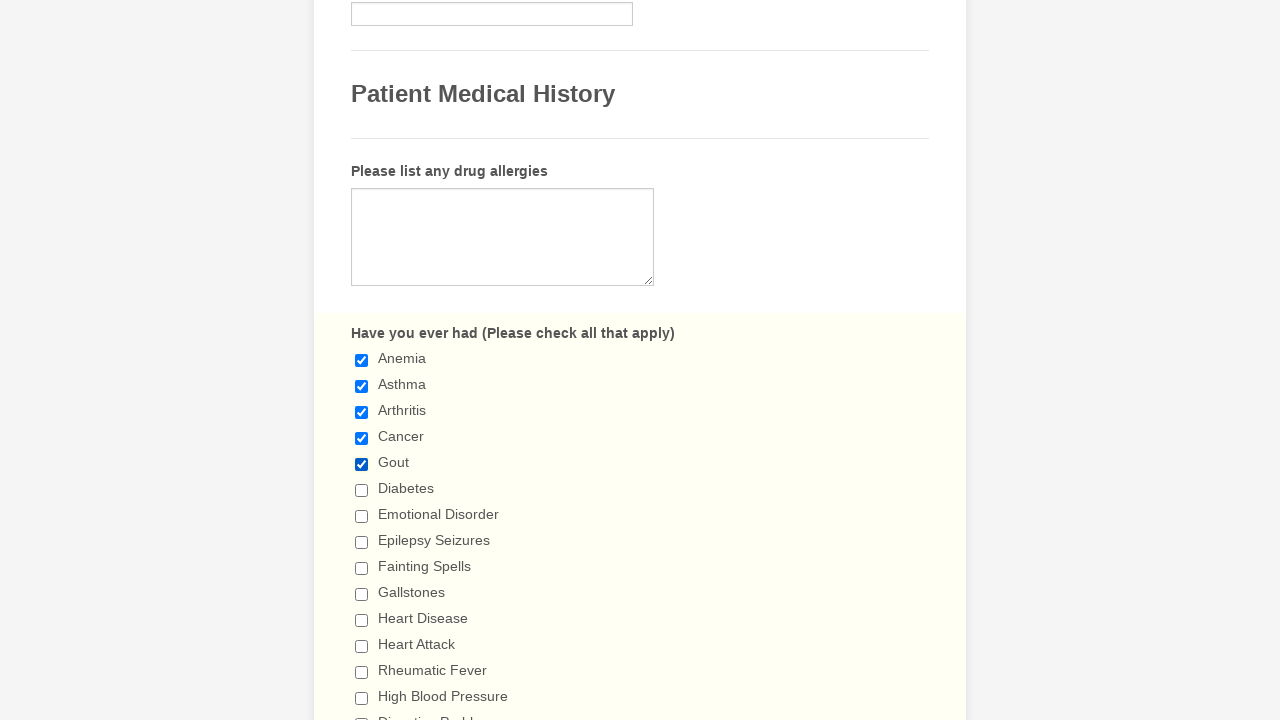

Selected an unchecked checkbox at (362, 490) on input[type='checkbox'] >> nth=5
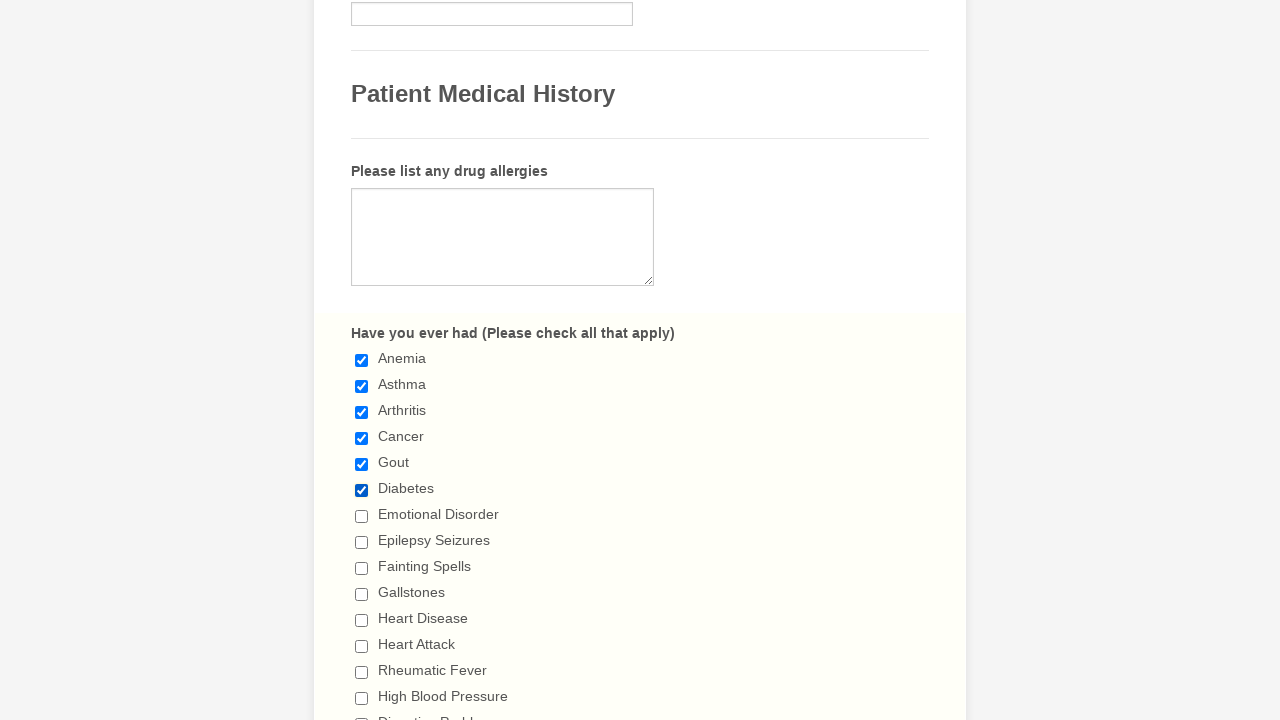

Selected an unchecked checkbox at (362, 516) on input[type='checkbox'] >> nth=6
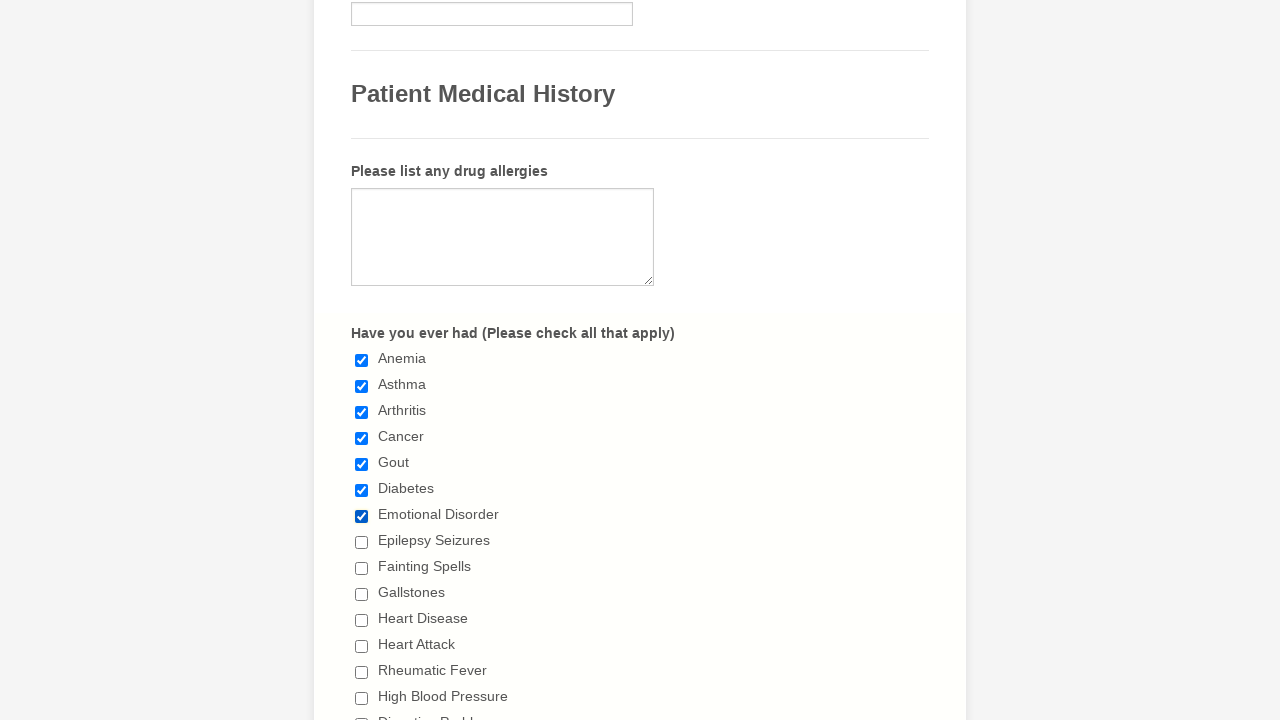

Selected an unchecked checkbox at (362, 542) on input[type='checkbox'] >> nth=7
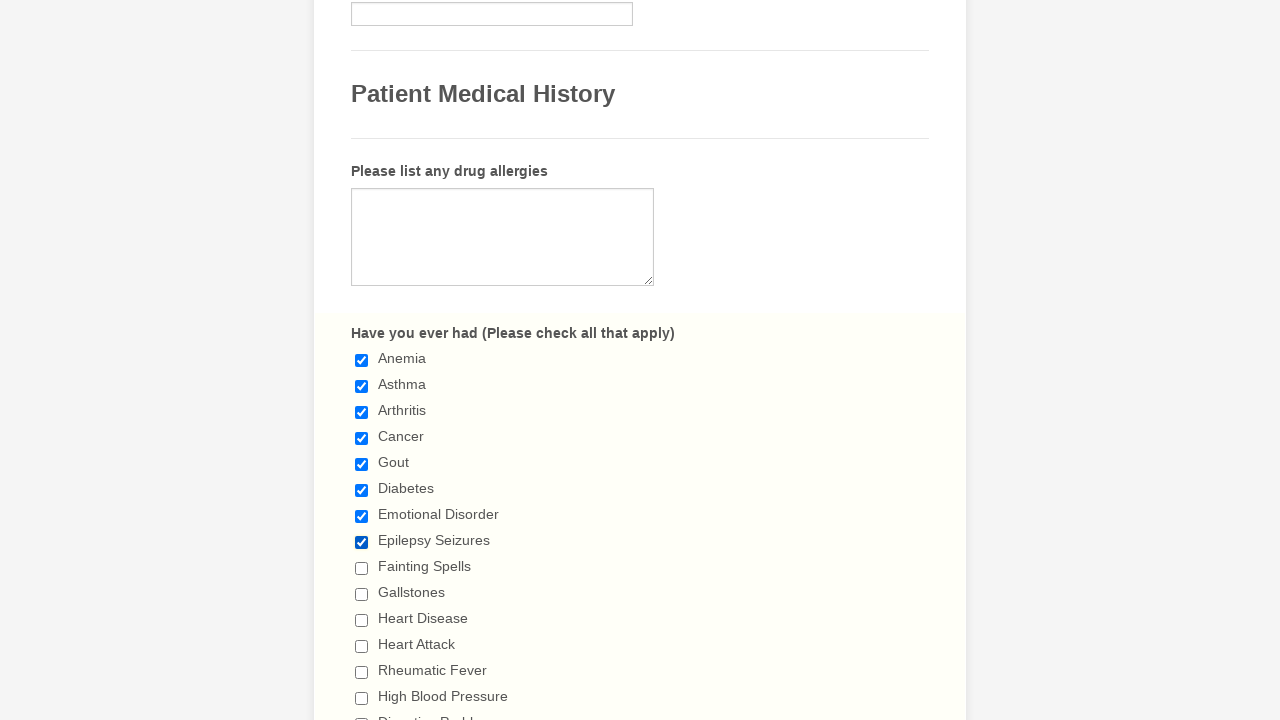

Selected an unchecked checkbox at (362, 568) on input[type='checkbox'] >> nth=8
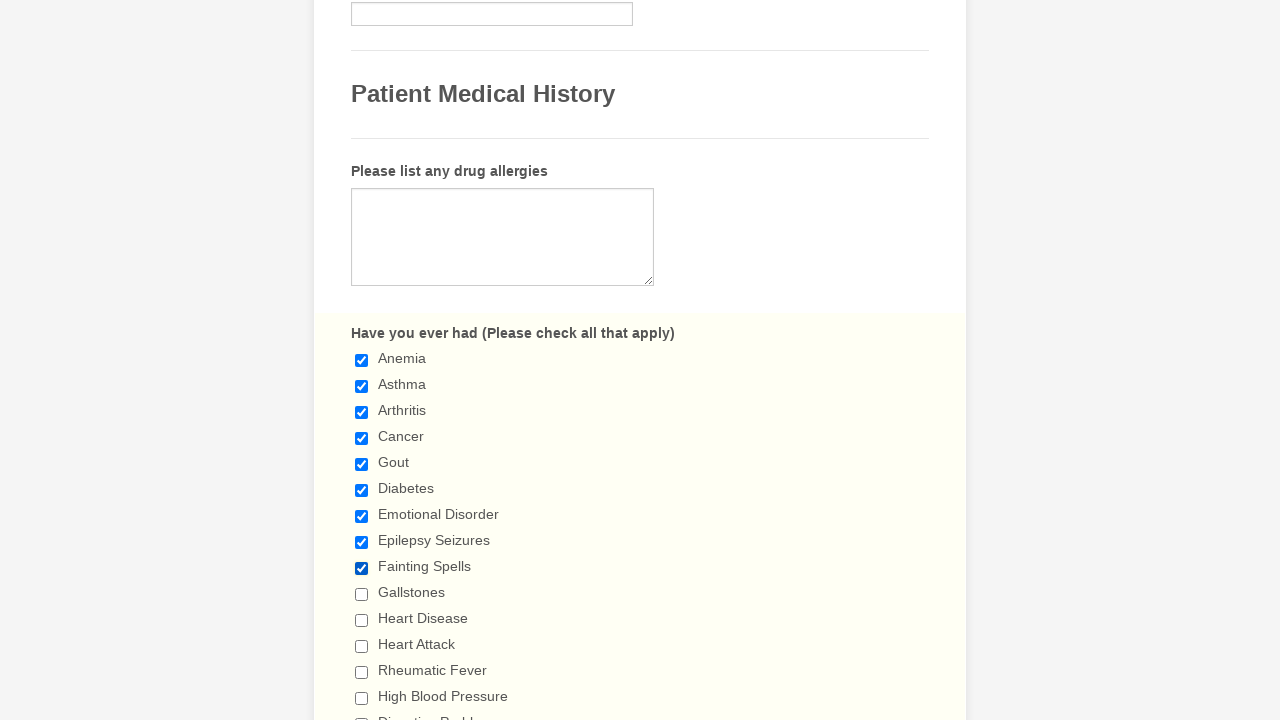

Selected an unchecked checkbox at (362, 594) on input[type='checkbox'] >> nth=9
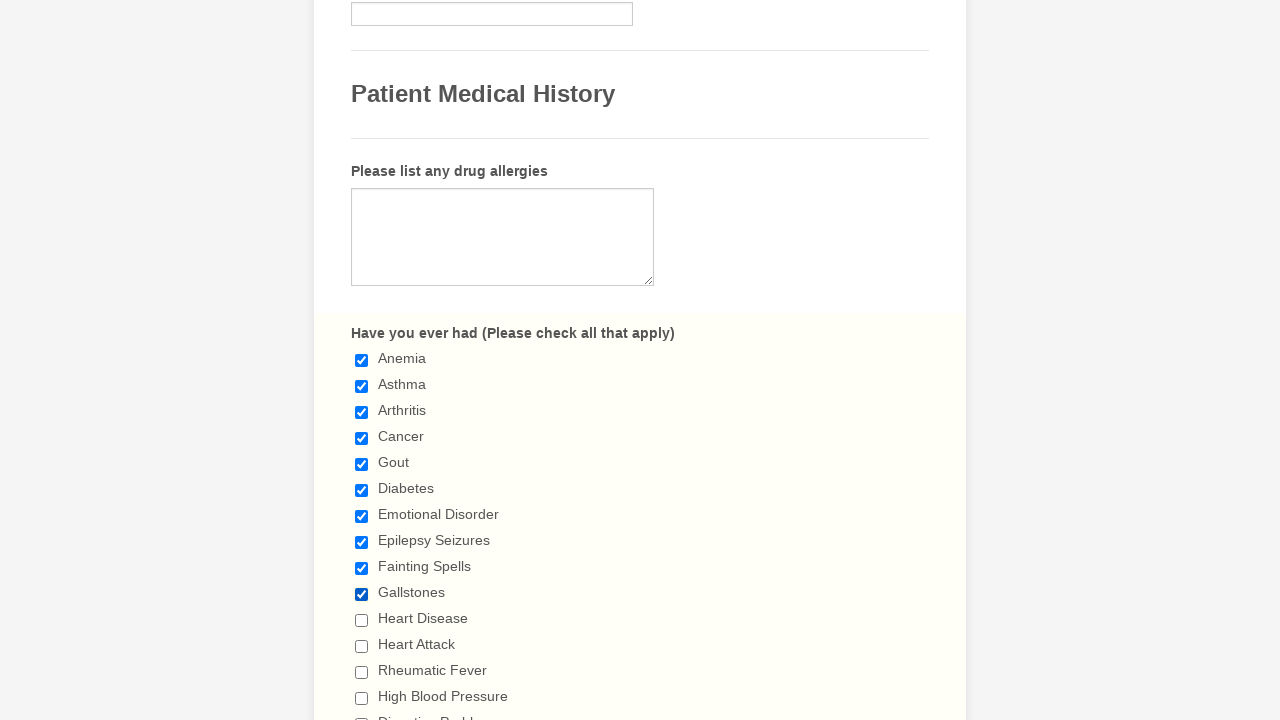

Selected an unchecked checkbox at (362, 620) on input[type='checkbox'] >> nth=10
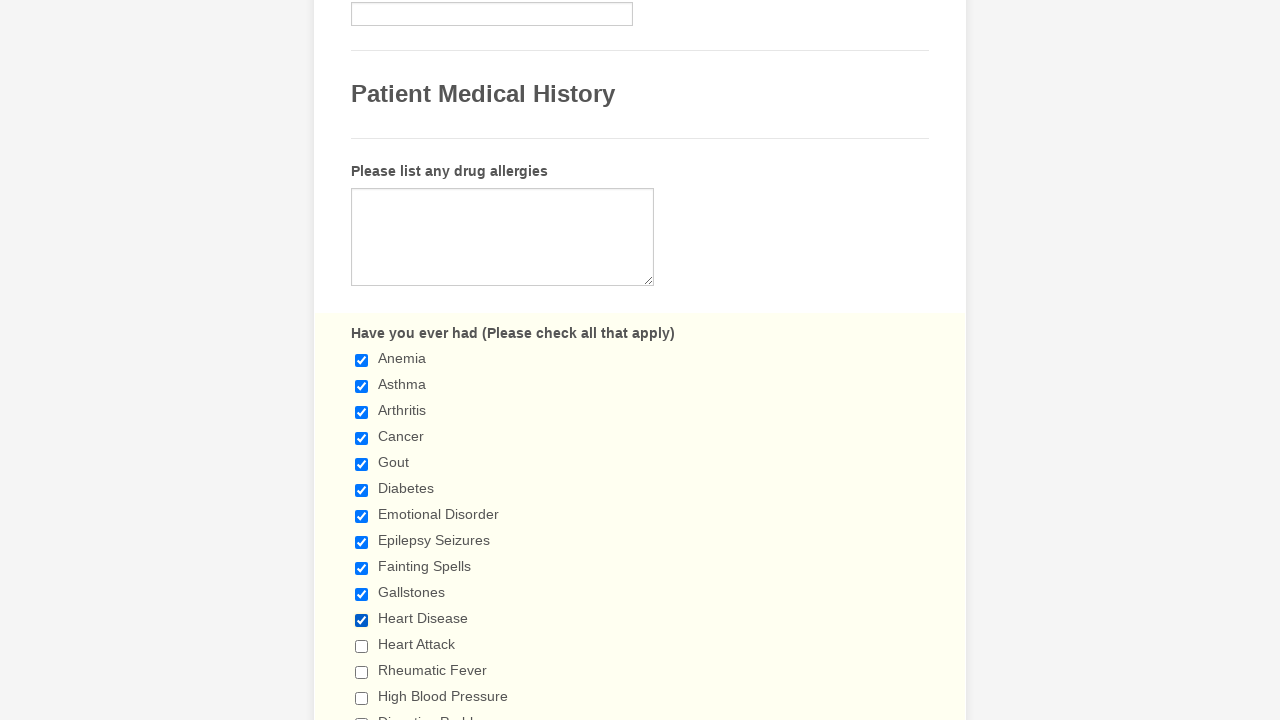

Selected an unchecked checkbox at (362, 646) on input[type='checkbox'] >> nth=11
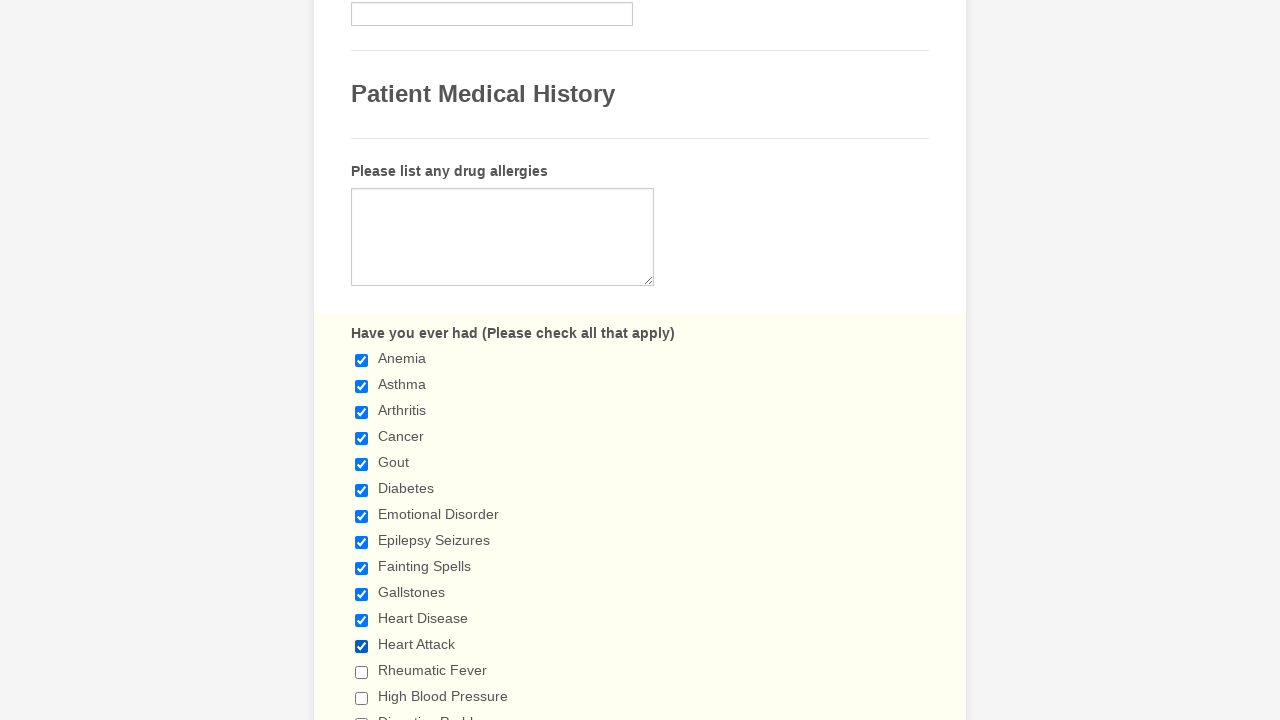

Selected an unchecked checkbox at (362, 672) on input[type='checkbox'] >> nth=12
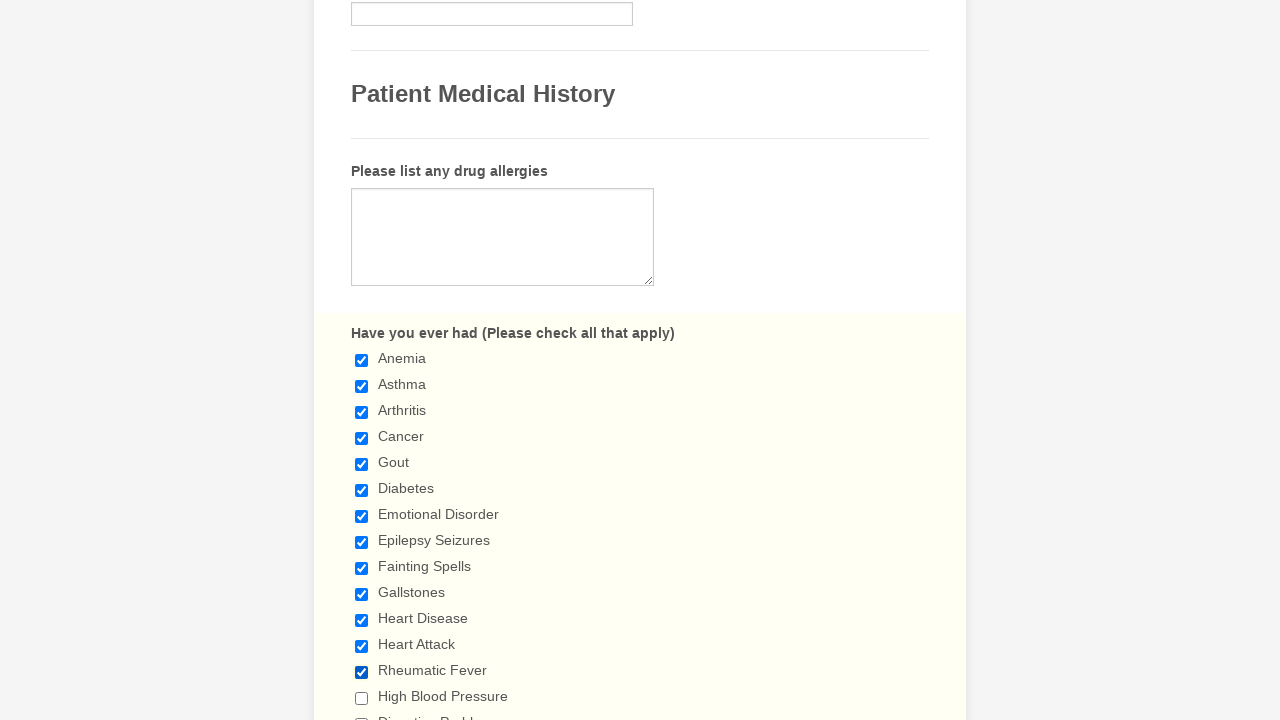

Selected an unchecked checkbox at (362, 698) on input[type='checkbox'] >> nth=13
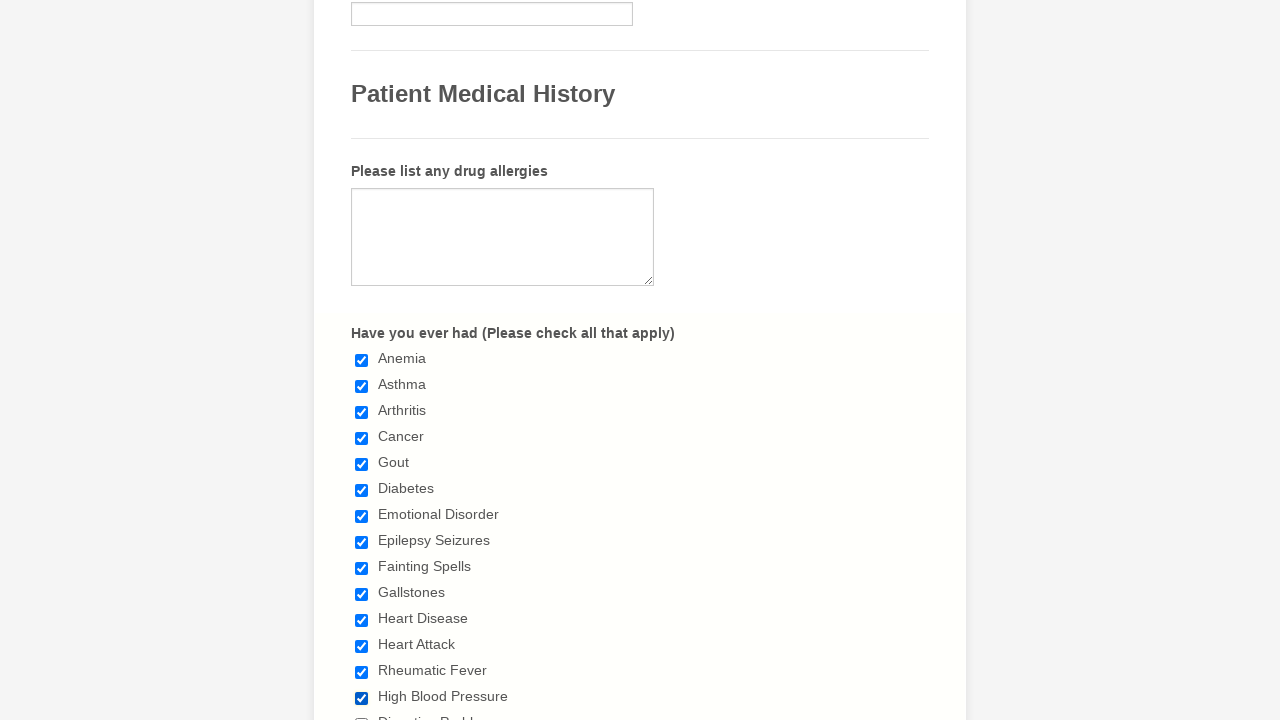

Selected an unchecked checkbox at (362, 714) on input[type='checkbox'] >> nth=14
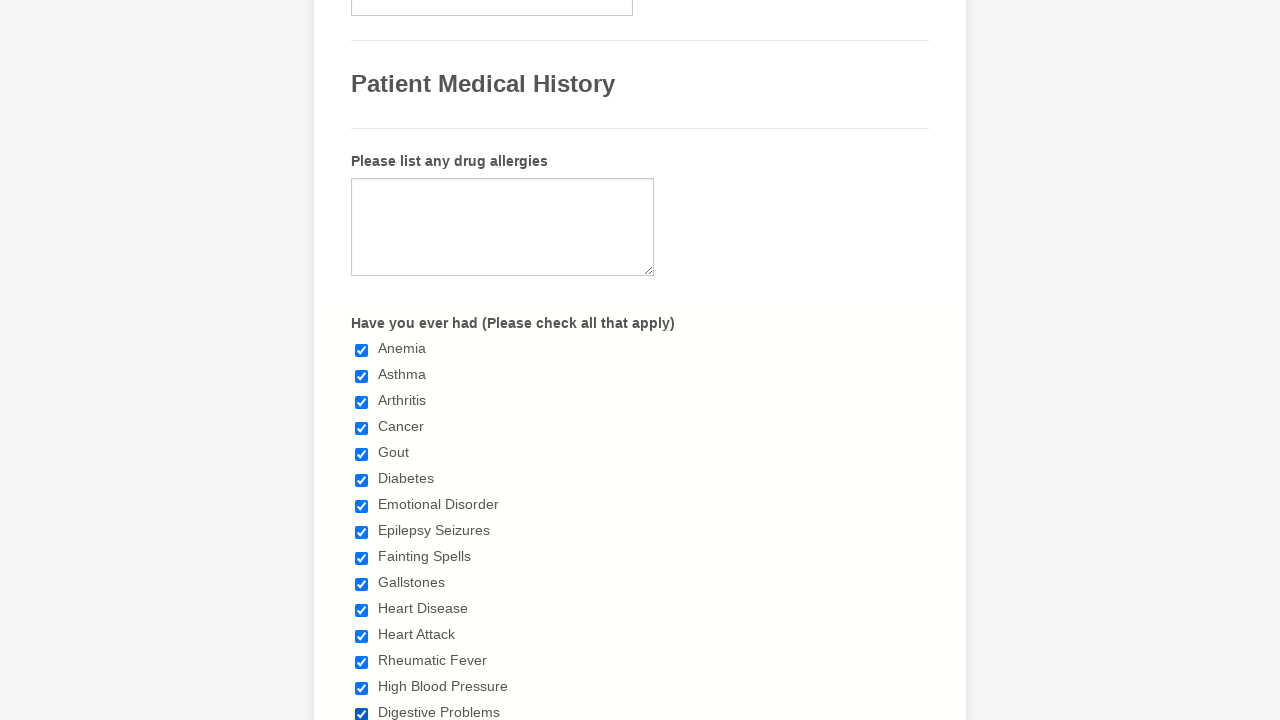

Selected an unchecked checkbox at (362, 360) on input[type='checkbox'] >> nth=15
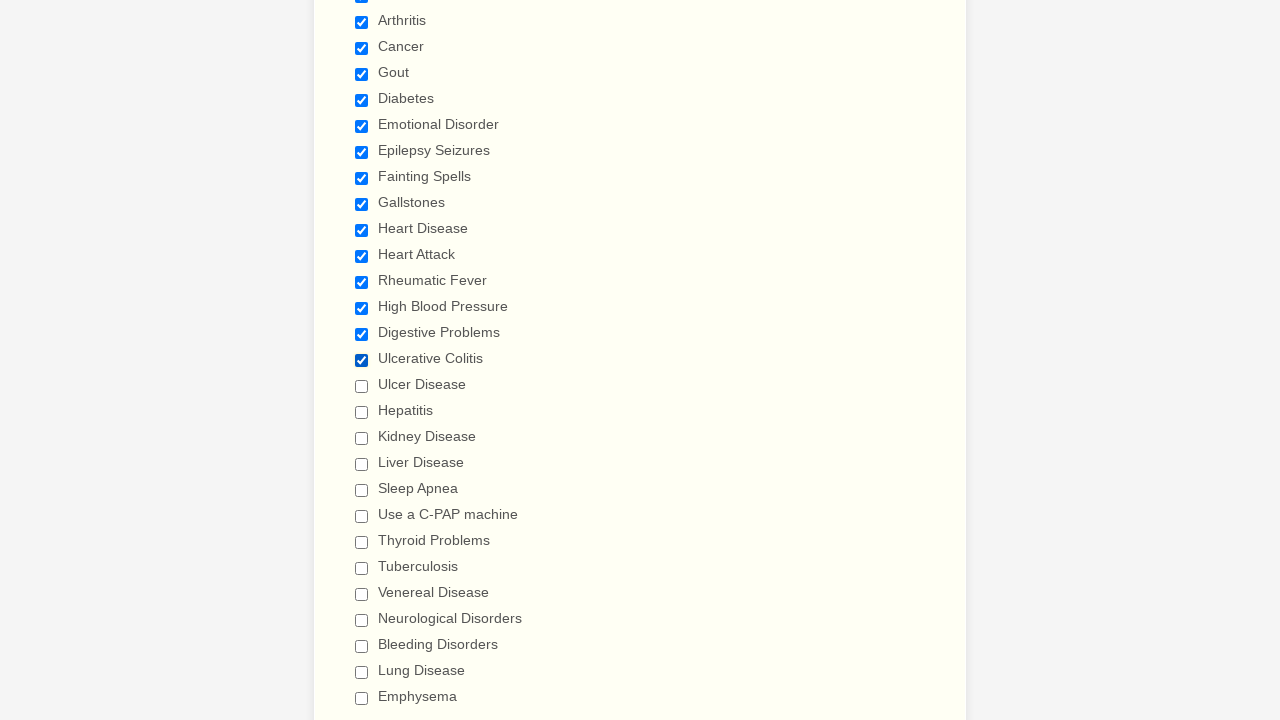

Selected an unchecked checkbox at (362, 386) on input[type='checkbox'] >> nth=16
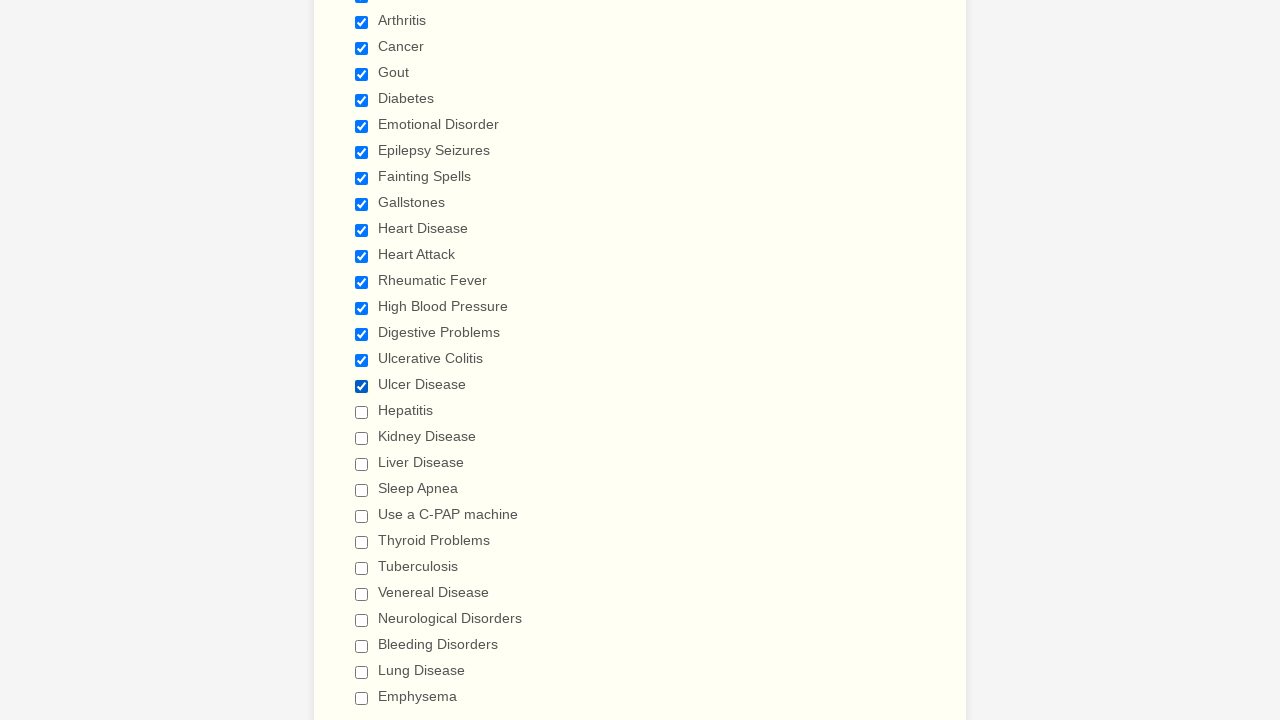

Selected an unchecked checkbox at (362, 412) on input[type='checkbox'] >> nth=17
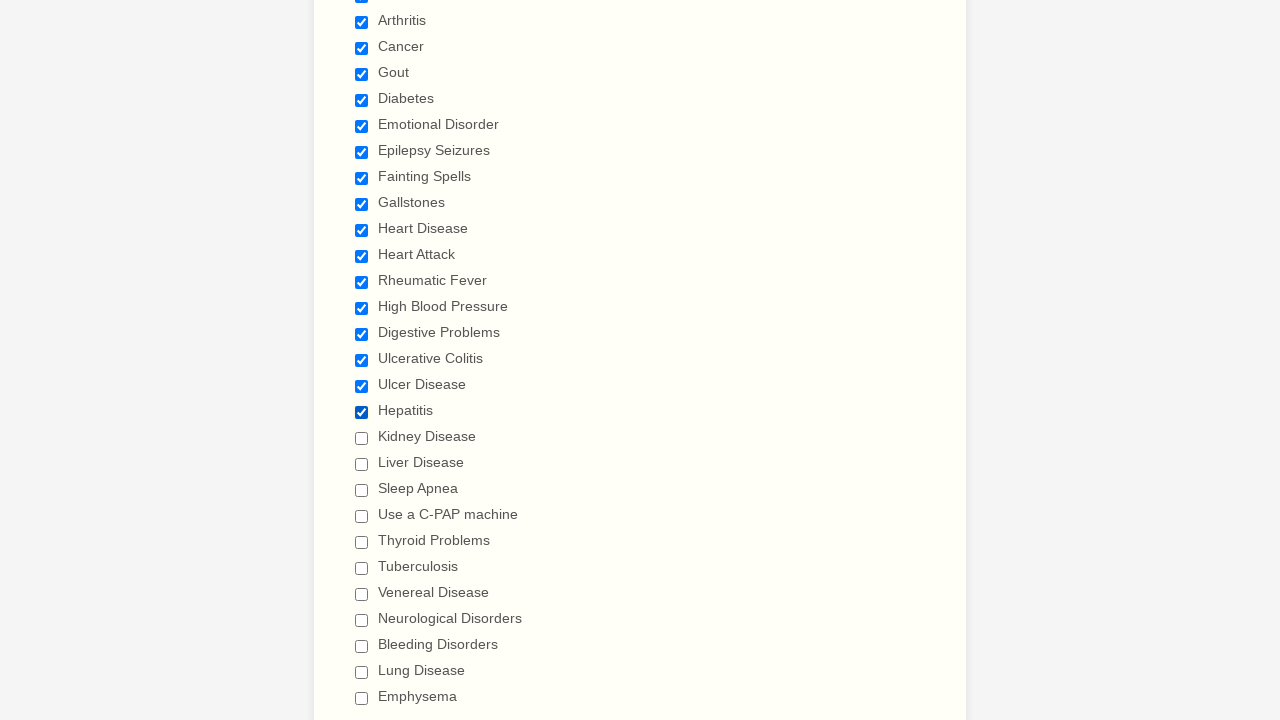

Selected an unchecked checkbox at (362, 438) on input[type='checkbox'] >> nth=18
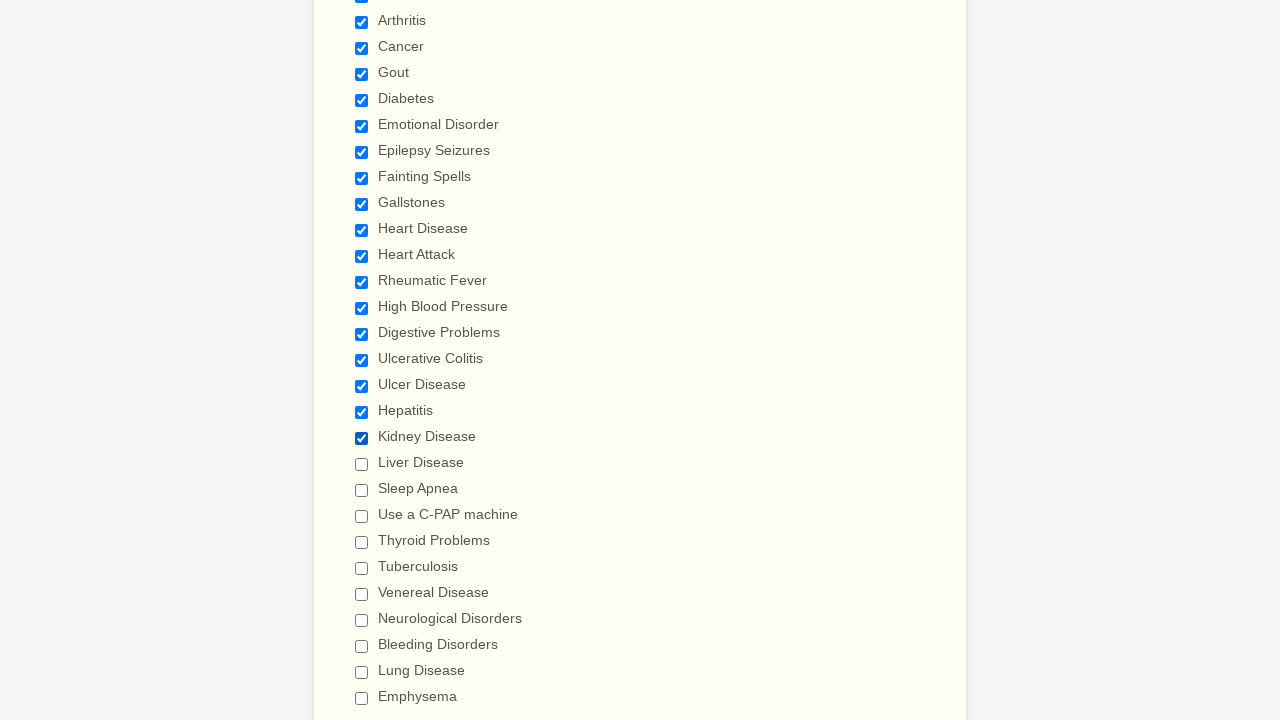

Selected an unchecked checkbox at (362, 464) on input[type='checkbox'] >> nth=19
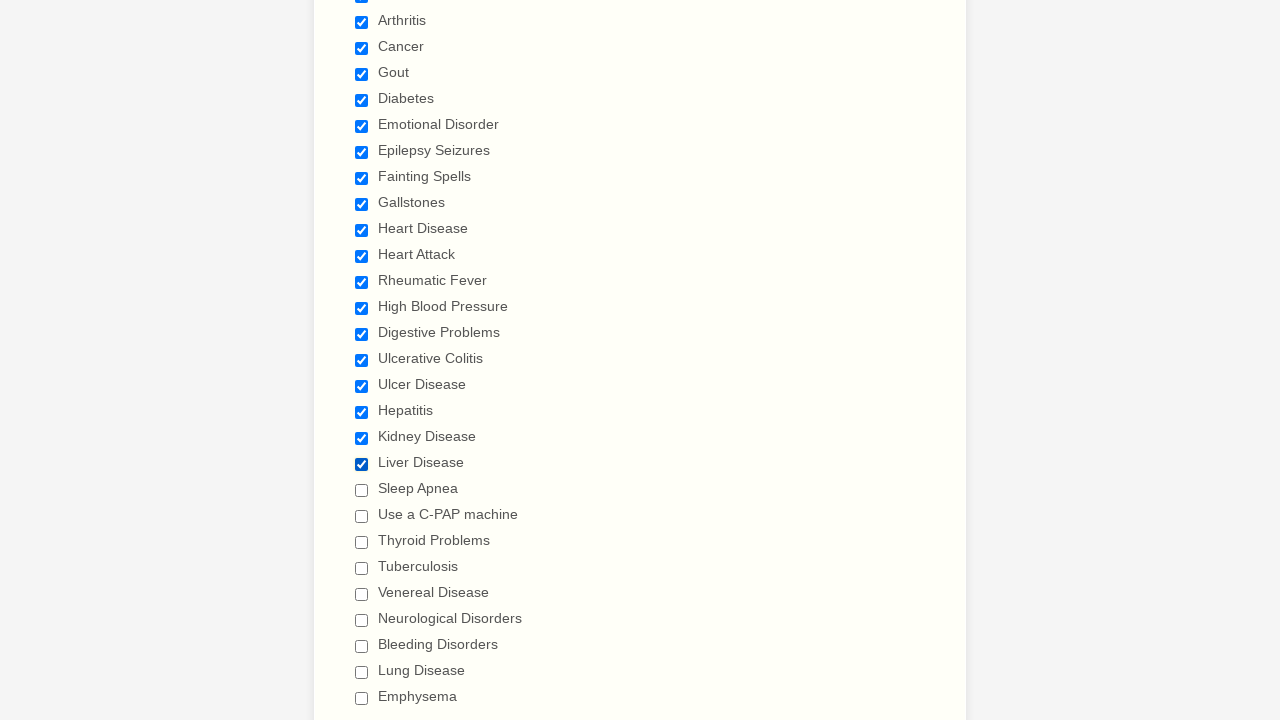

Selected an unchecked checkbox at (362, 490) on input[type='checkbox'] >> nth=20
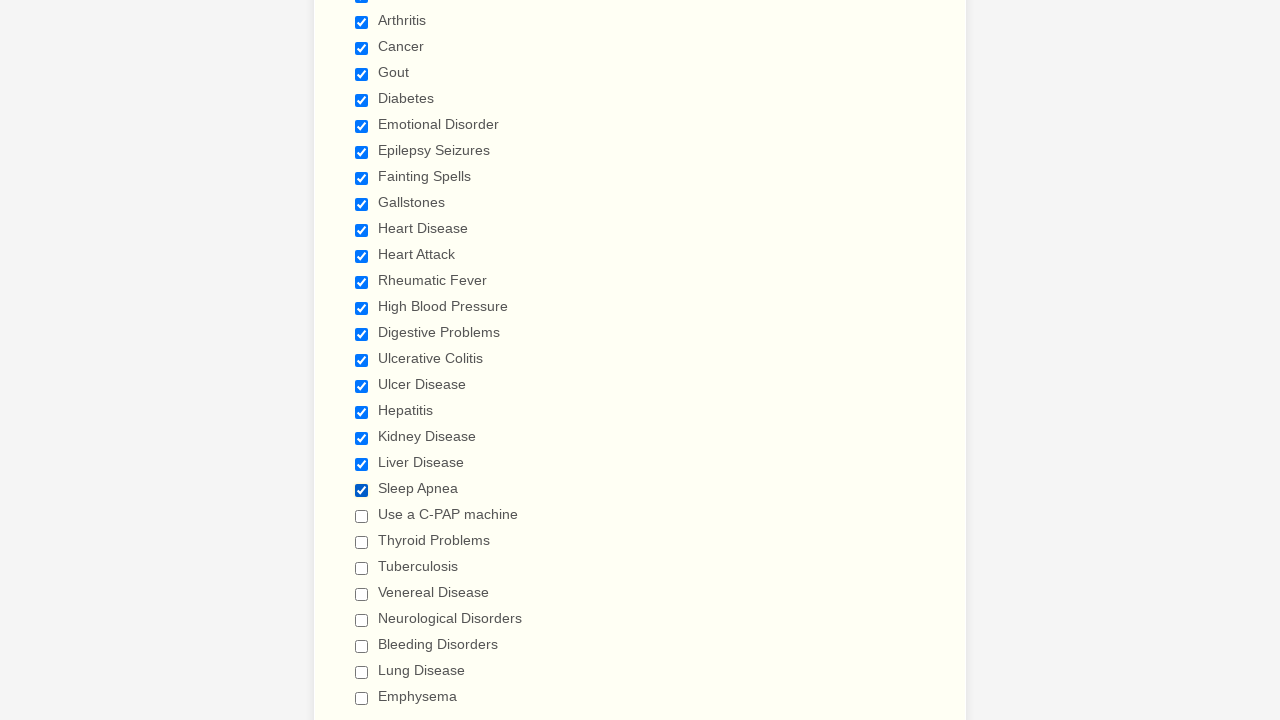

Selected an unchecked checkbox at (362, 516) on input[type='checkbox'] >> nth=21
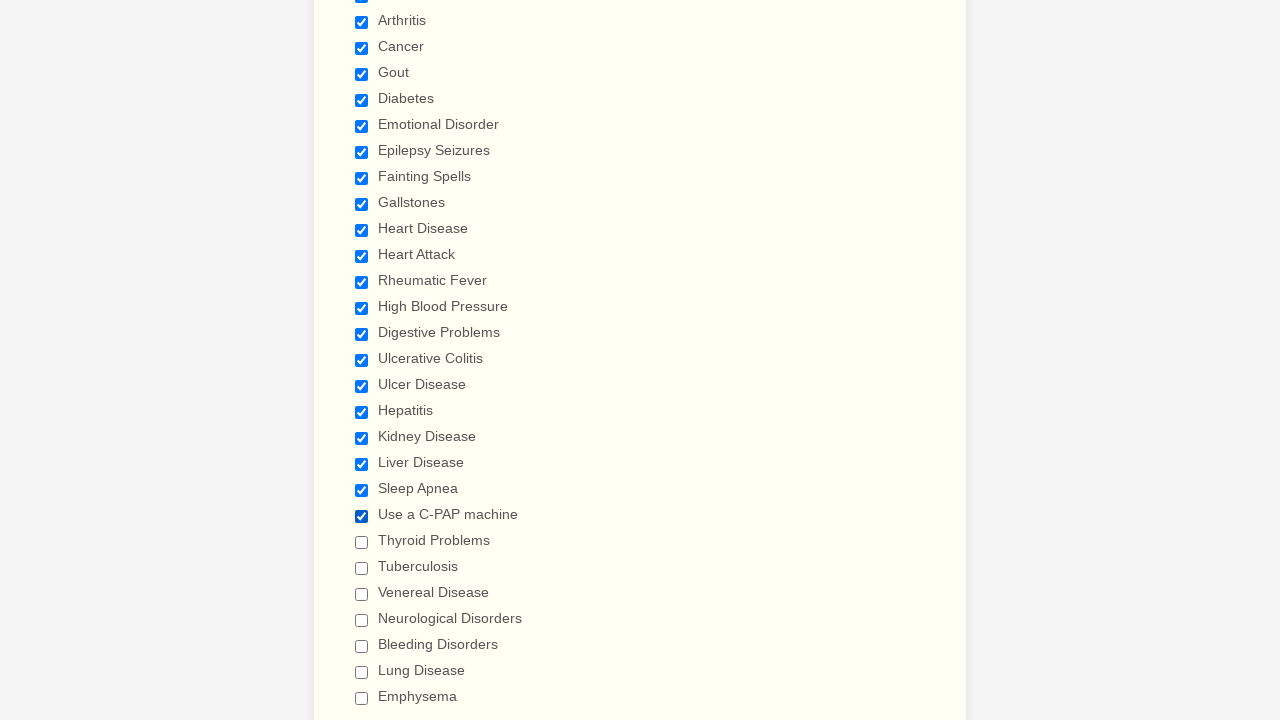

Selected an unchecked checkbox at (362, 542) on input[type='checkbox'] >> nth=22
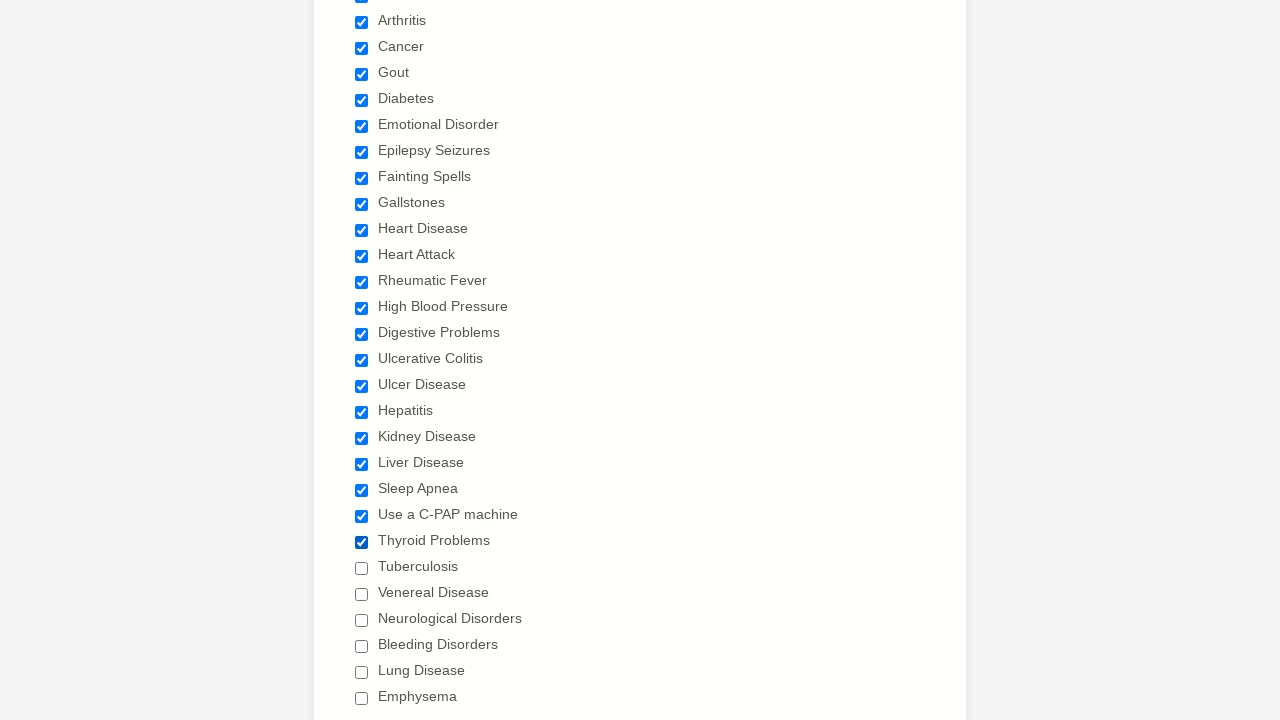

Selected an unchecked checkbox at (362, 568) on input[type='checkbox'] >> nth=23
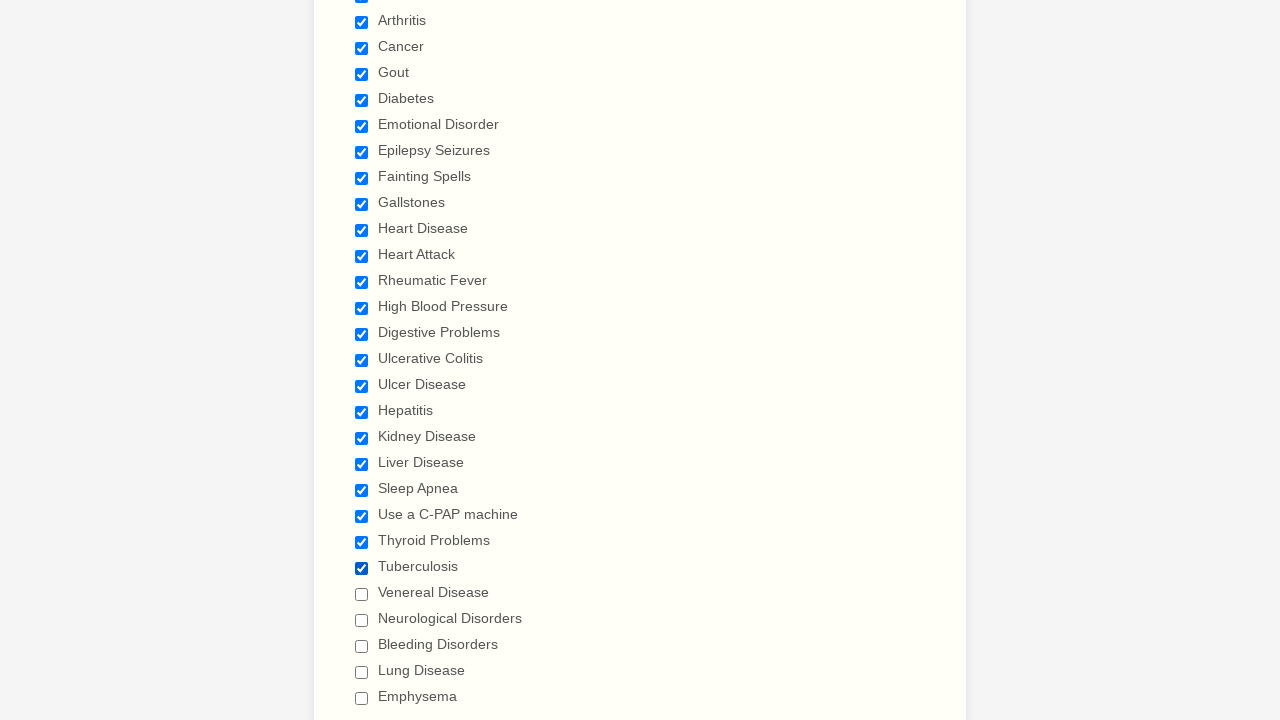

Selected an unchecked checkbox at (362, 594) on input[type='checkbox'] >> nth=24
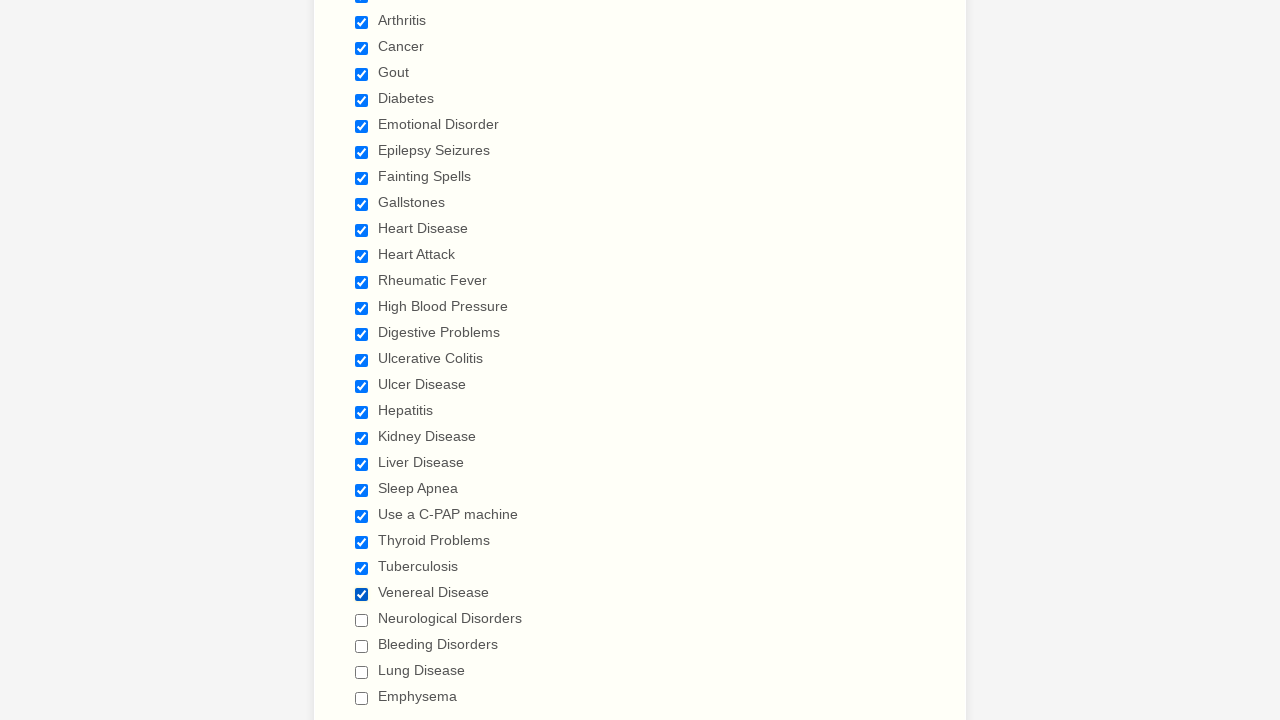

Selected an unchecked checkbox at (362, 620) on input[type='checkbox'] >> nth=25
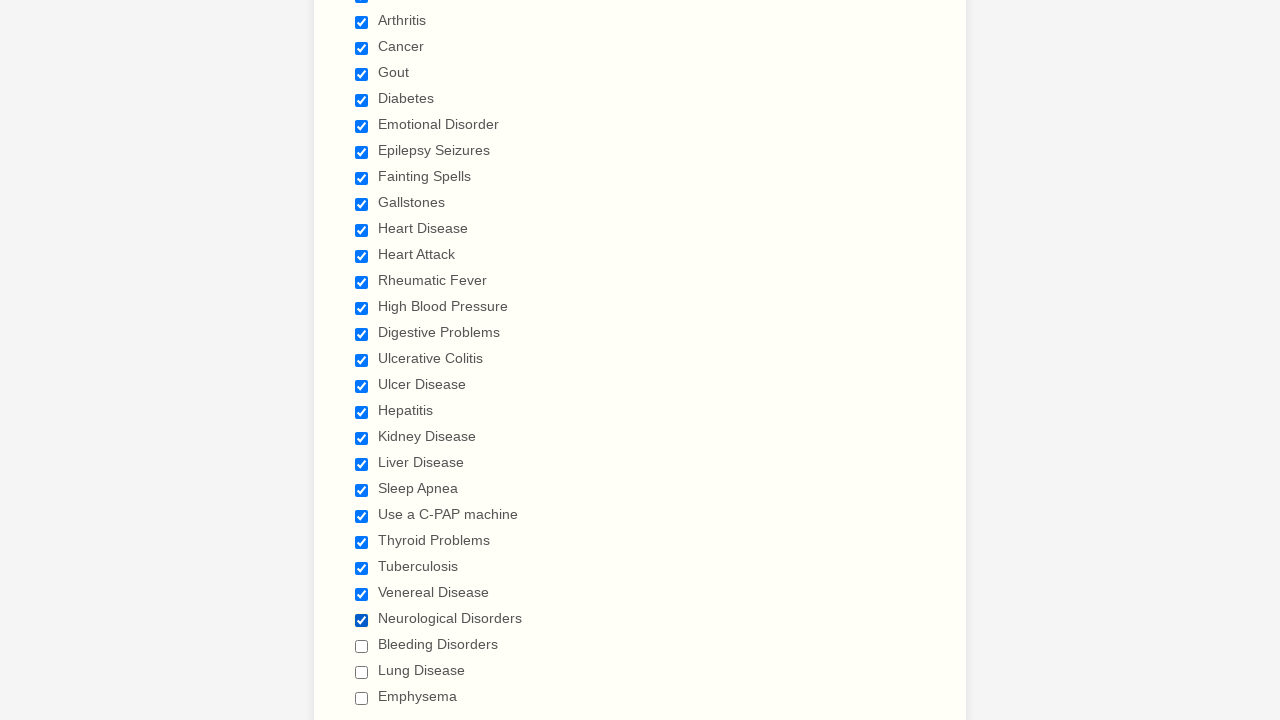

Selected an unchecked checkbox at (362, 646) on input[type='checkbox'] >> nth=26
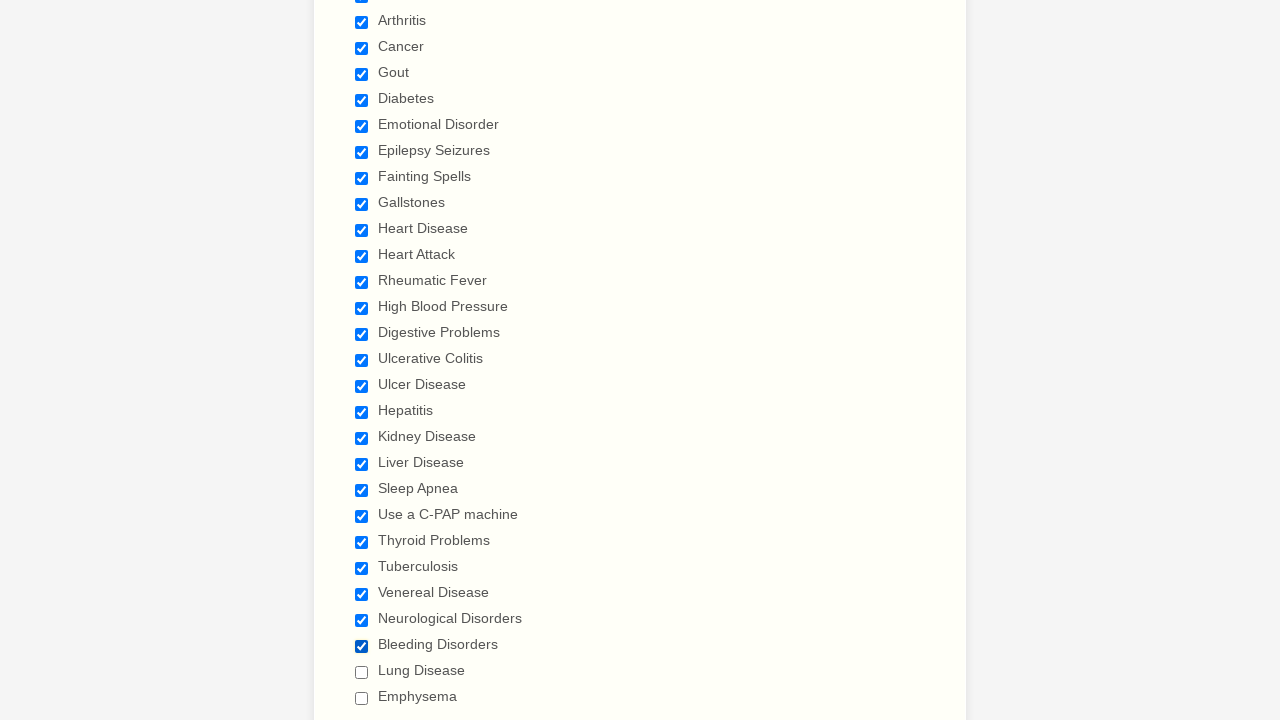

Selected an unchecked checkbox at (362, 672) on input[type='checkbox'] >> nth=27
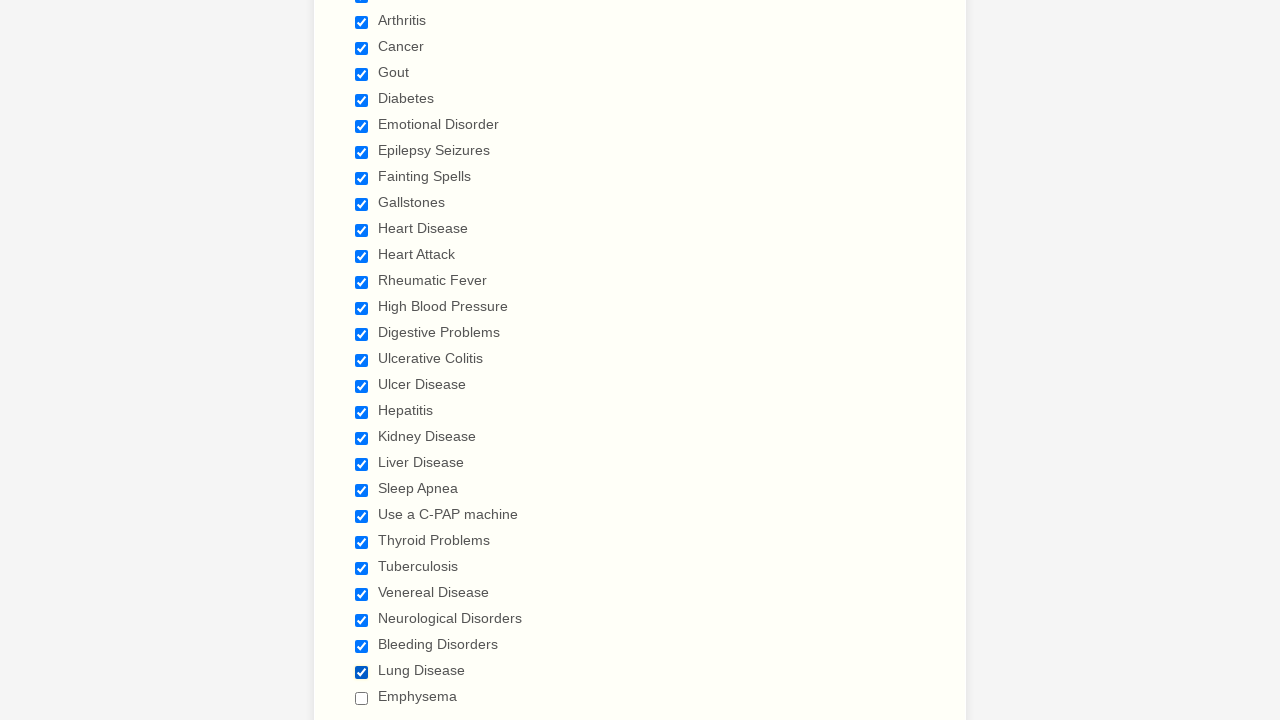

Selected an unchecked checkbox at (362, 698) on input[type='checkbox'] >> nth=28
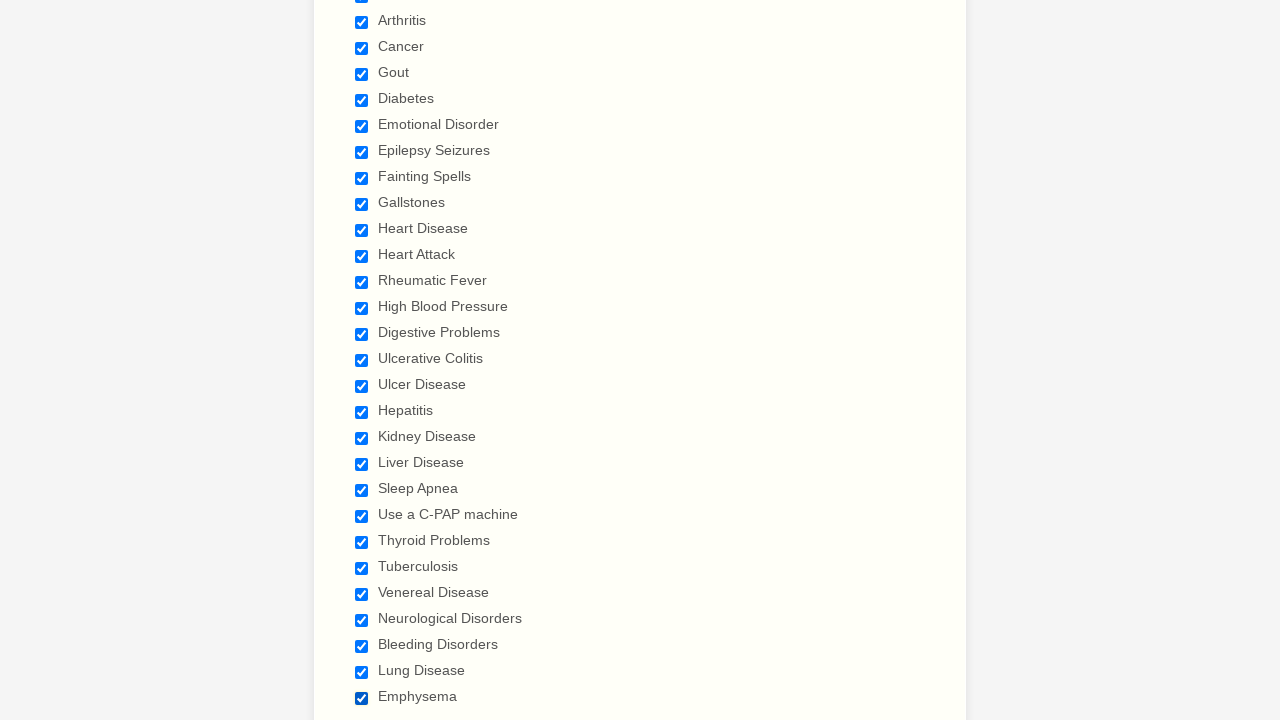

Deselected a checked checkbox at (362, 360) on input[type='checkbox'] >> nth=0
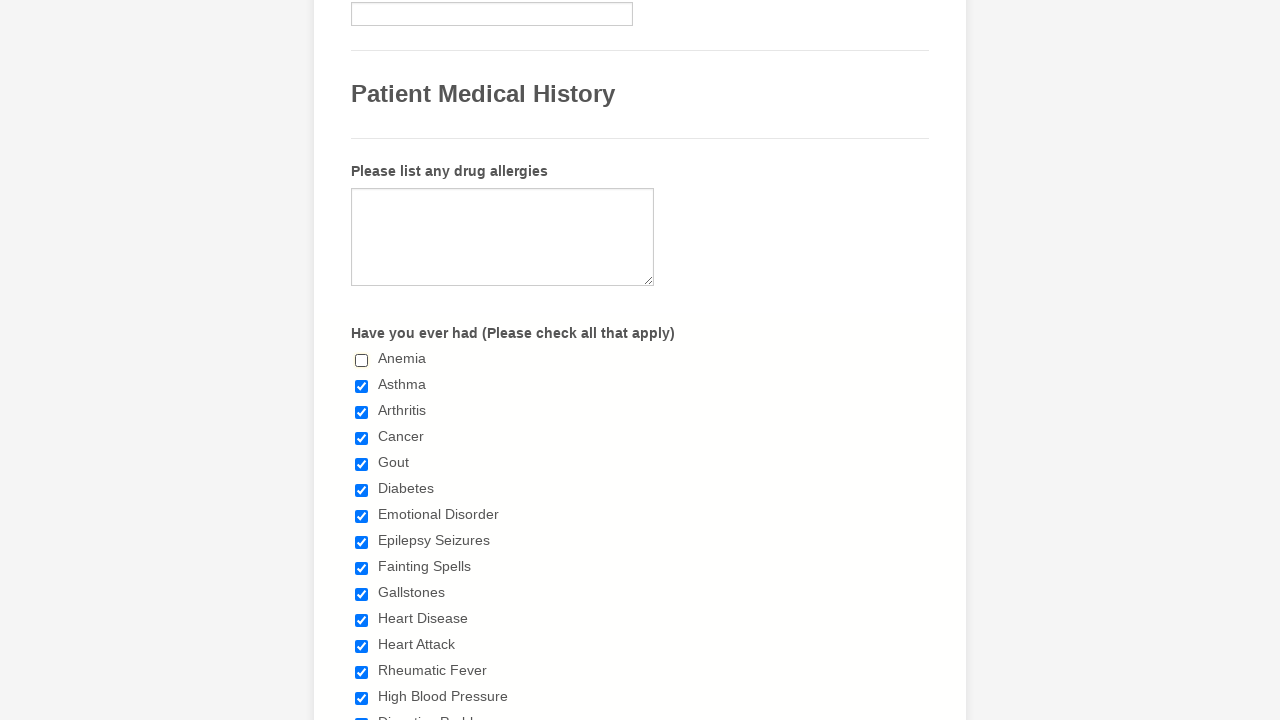

Deselected a checked checkbox at (362, 386) on input[type='checkbox'] >> nth=1
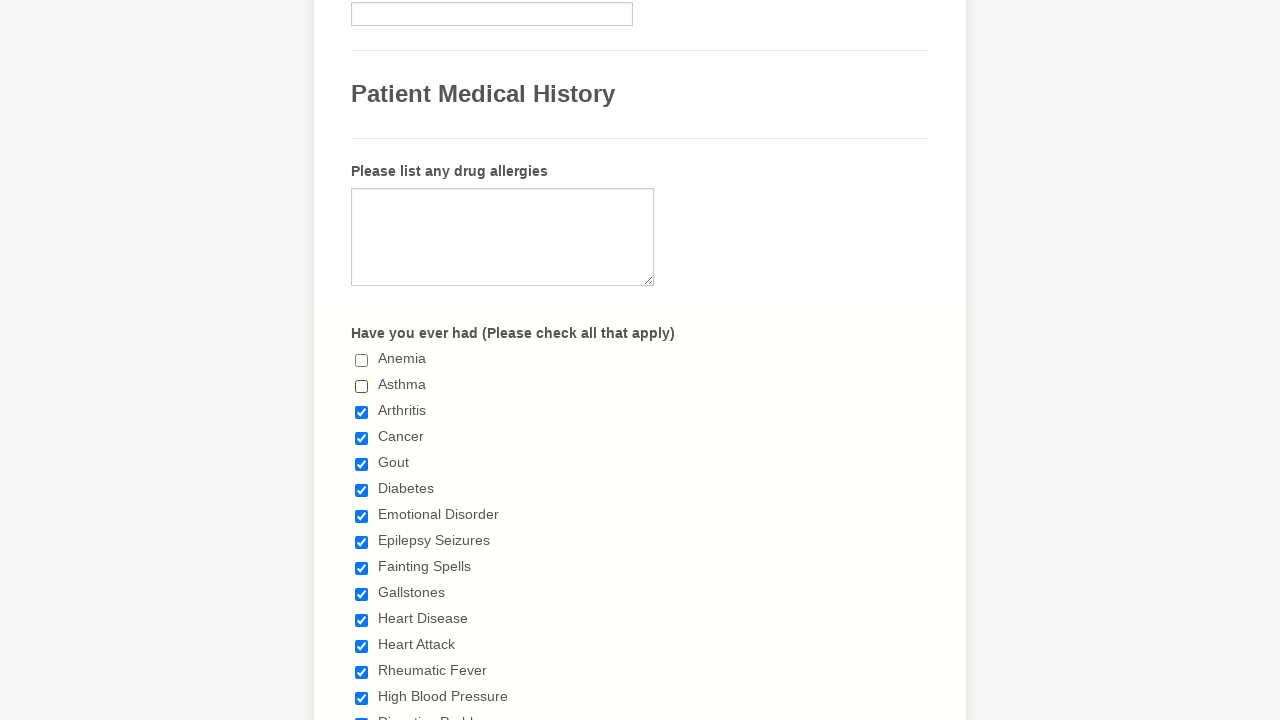

Deselected a checked checkbox at (362, 412) on input[type='checkbox'] >> nth=2
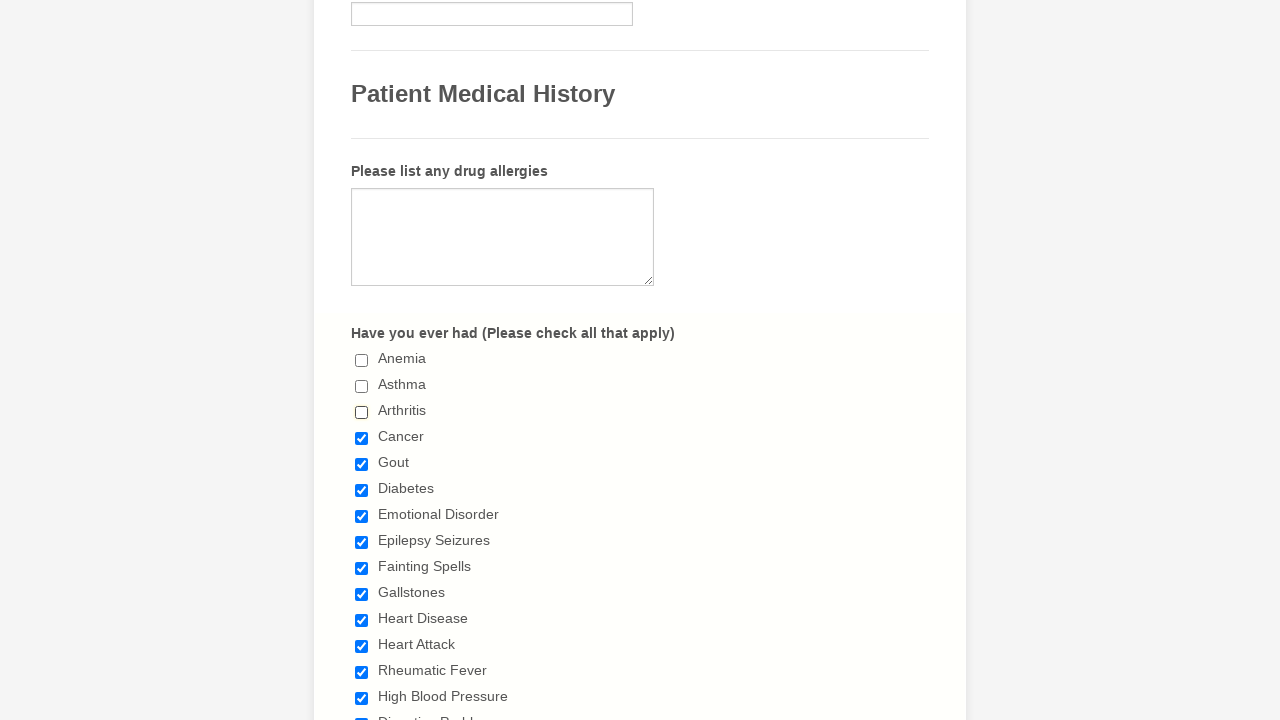

Deselected a checked checkbox at (362, 438) on input[type='checkbox'] >> nth=3
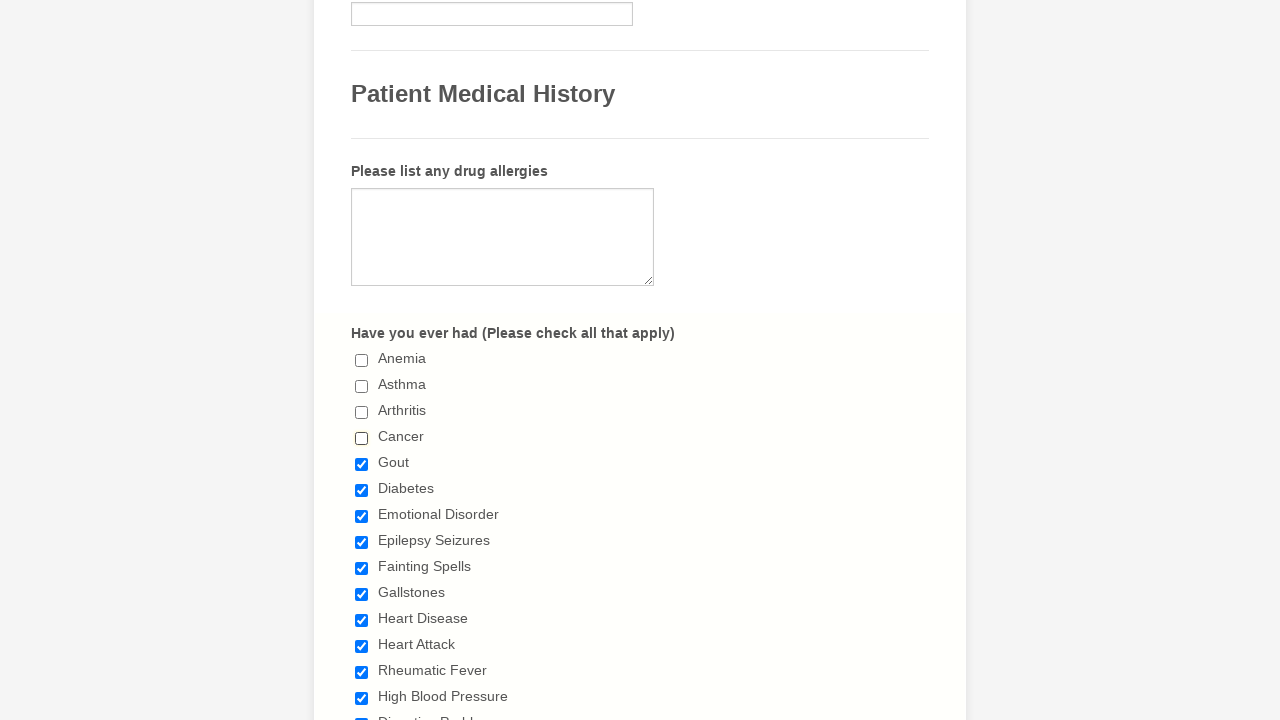

Deselected a checked checkbox at (362, 464) on input[type='checkbox'] >> nth=4
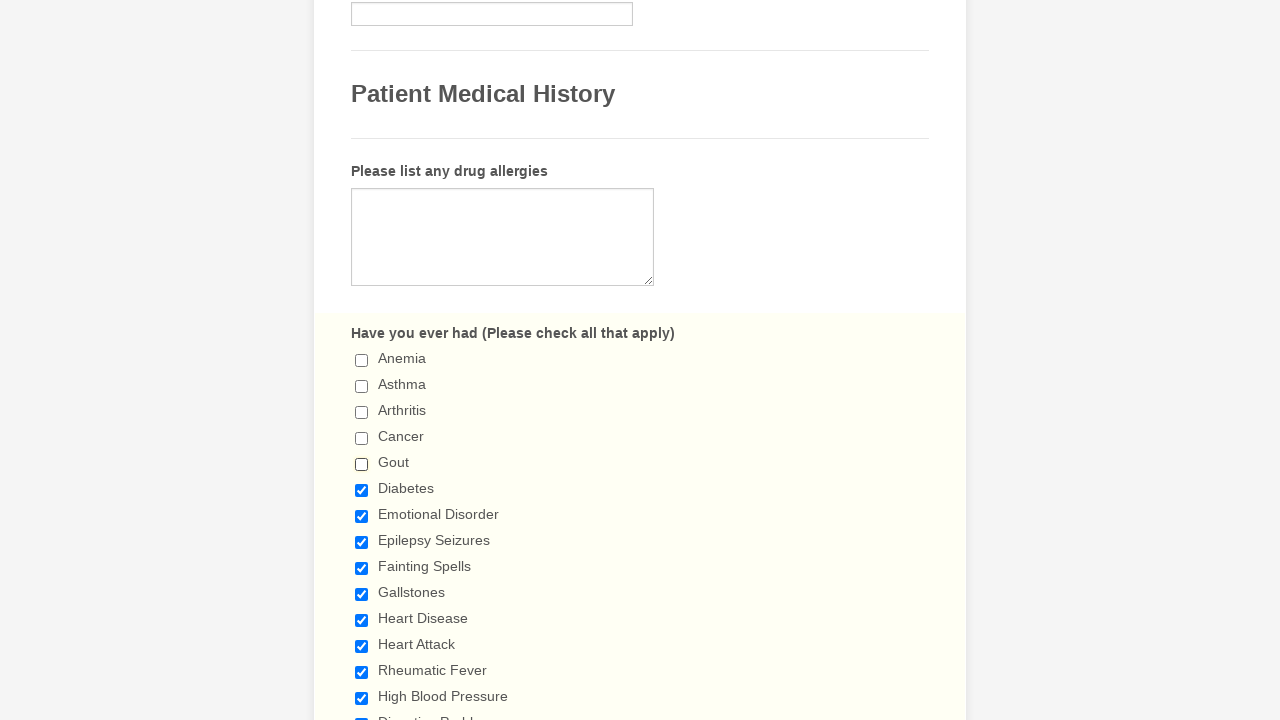

Deselected a checked checkbox at (362, 490) on input[type='checkbox'] >> nth=5
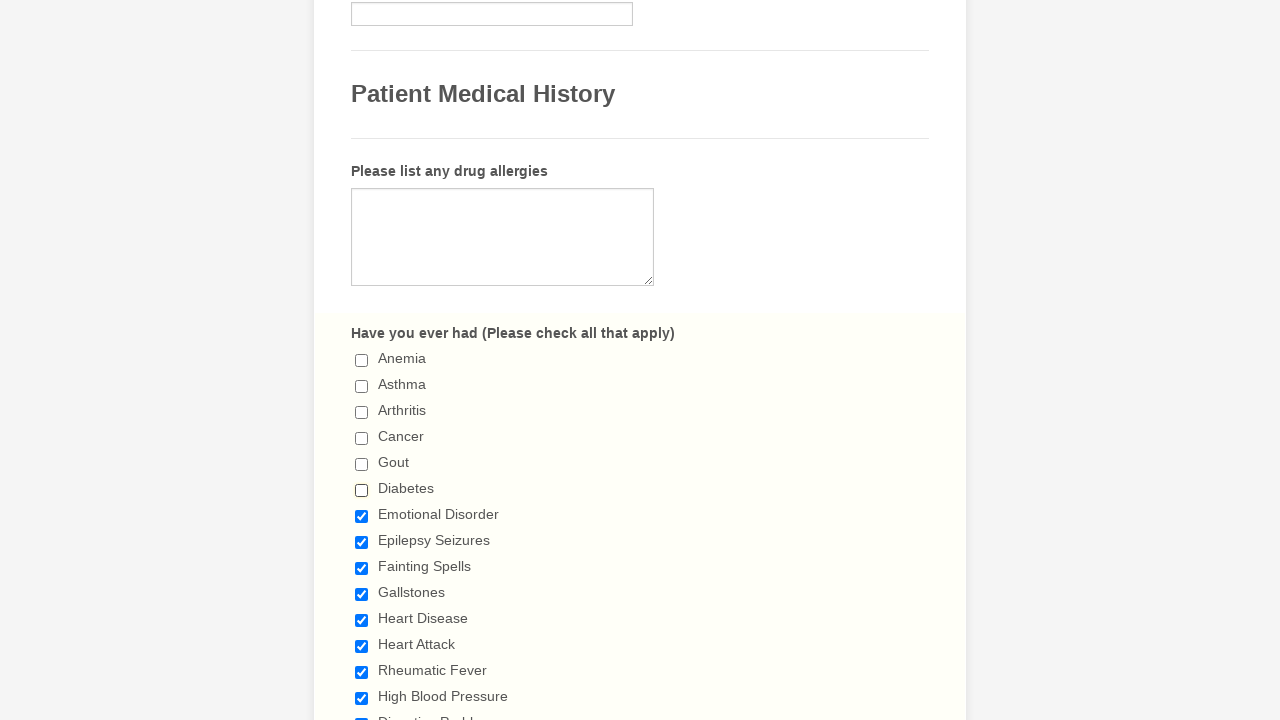

Deselected a checked checkbox at (362, 516) on input[type='checkbox'] >> nth=6
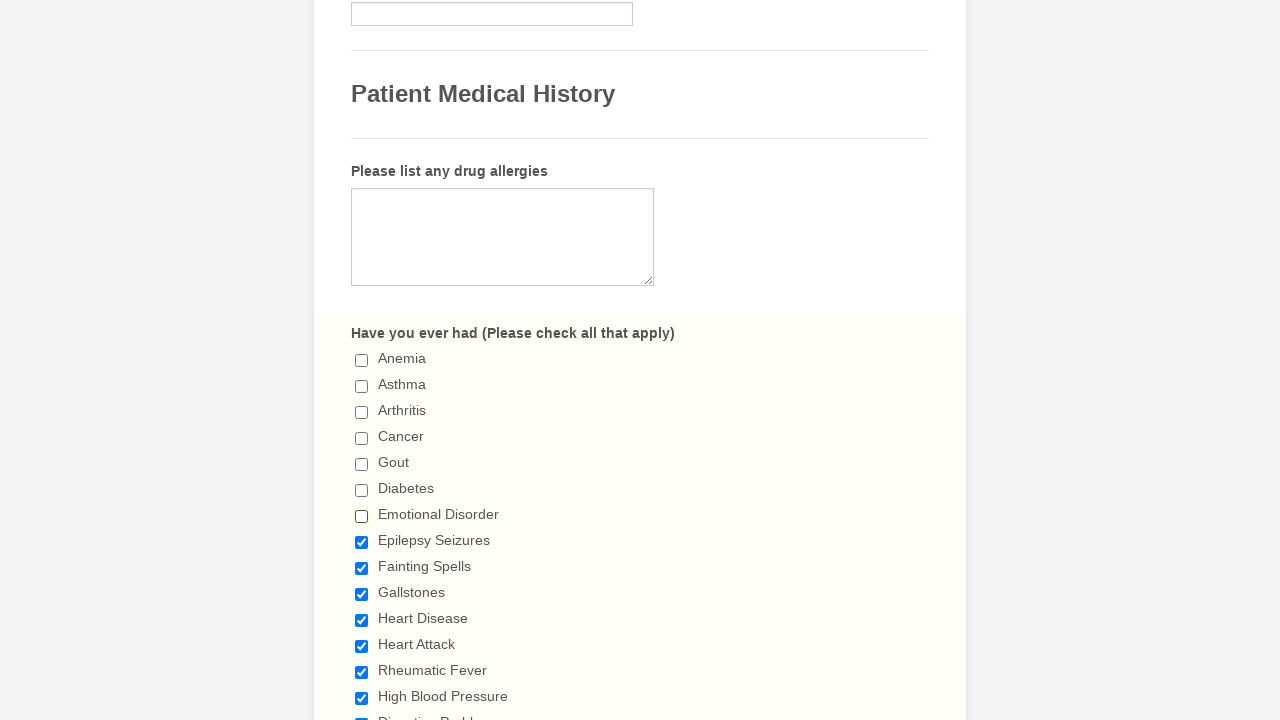

Deselected a checked checkbox at (362, 542) on input[type='checkbox'] >> nth=7
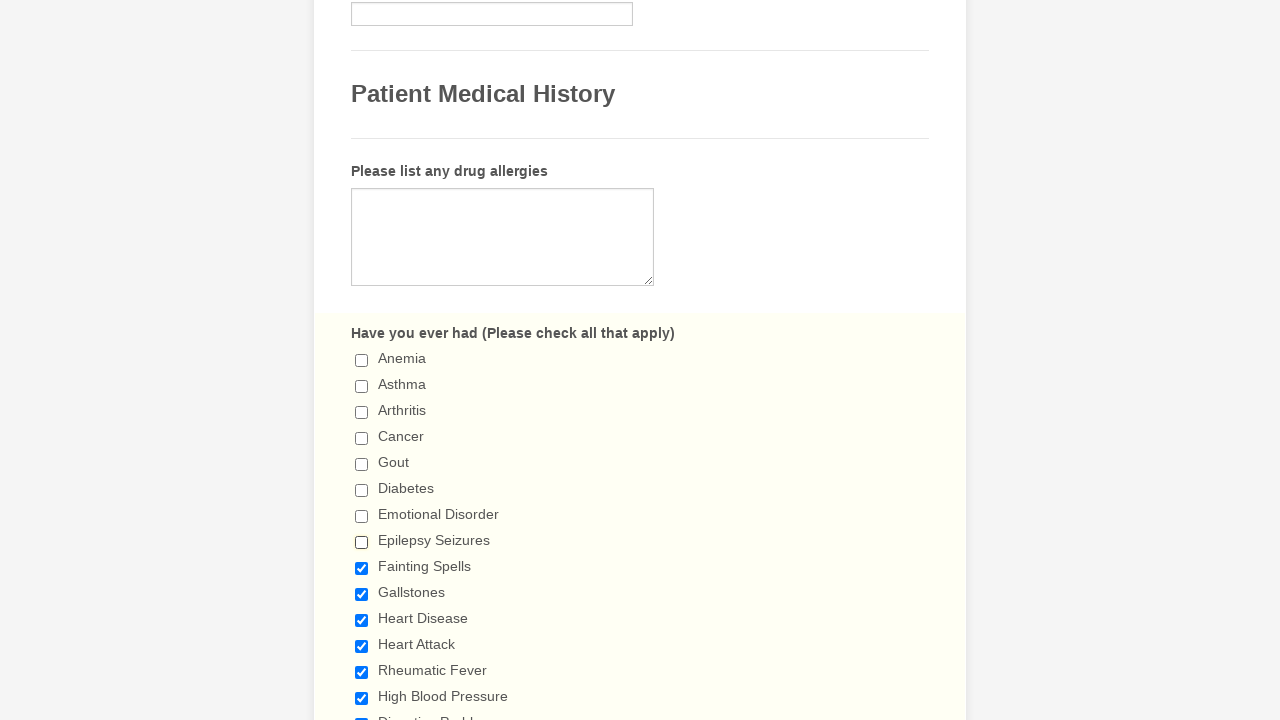

Deselected a checked checkbox at (362, 568) on input[type='checkbox'] >> nth=8
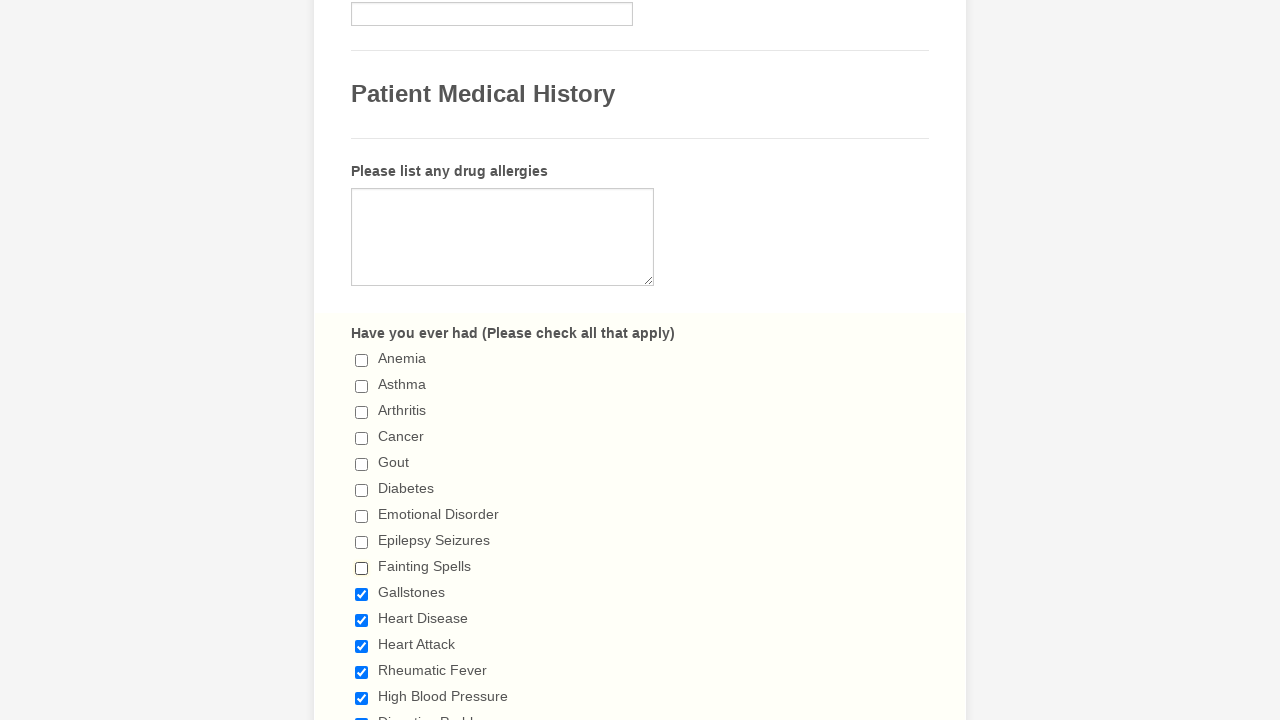

Deselected a checked checkbox at (362, 594) on input[type='checkbox'] >> nth=9
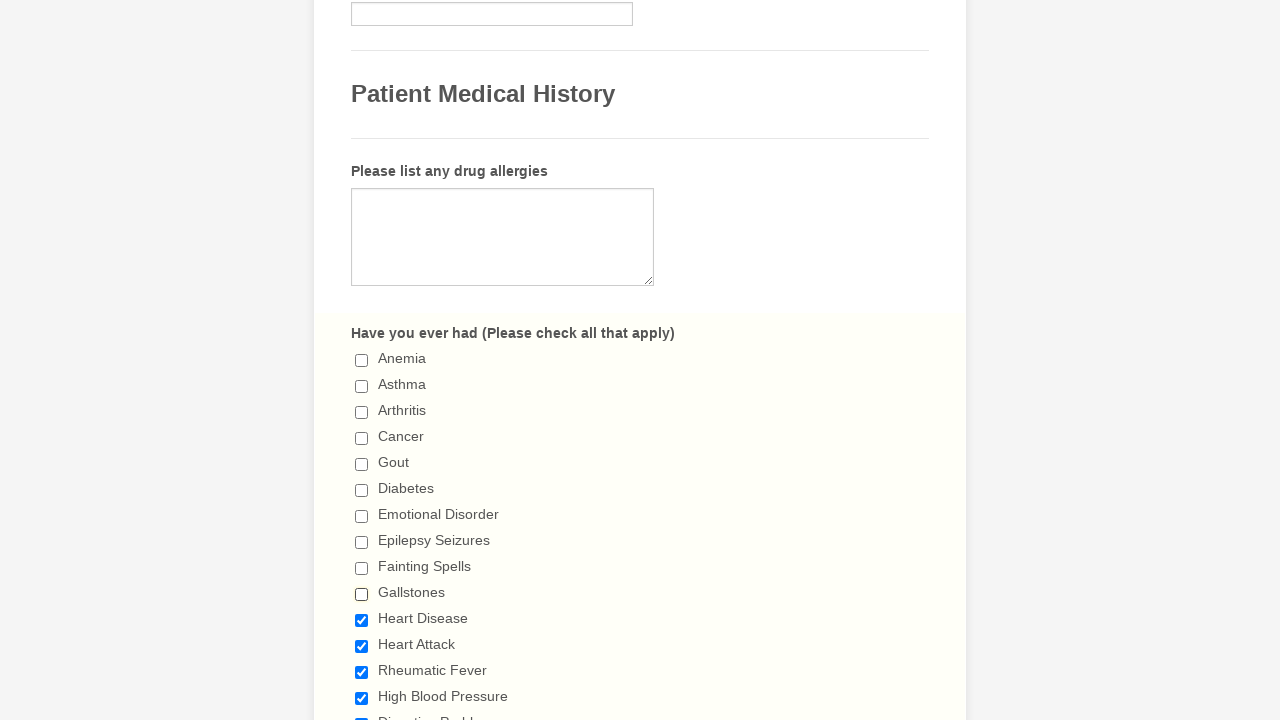

Deselected a checked checkbox at (362, 620) on input[type='checkbox'] >> nth=10
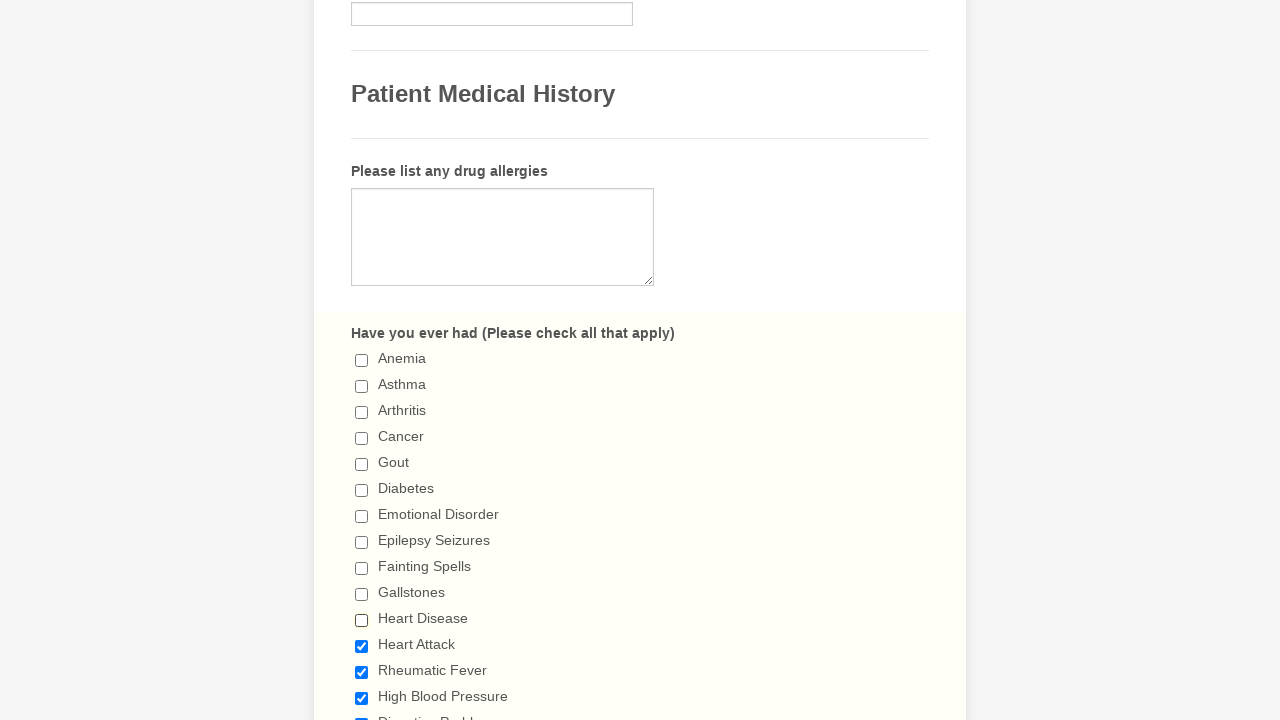

Deselected a checked checkbox at (362, 646) on input[type='checkbox'] >> nth=11
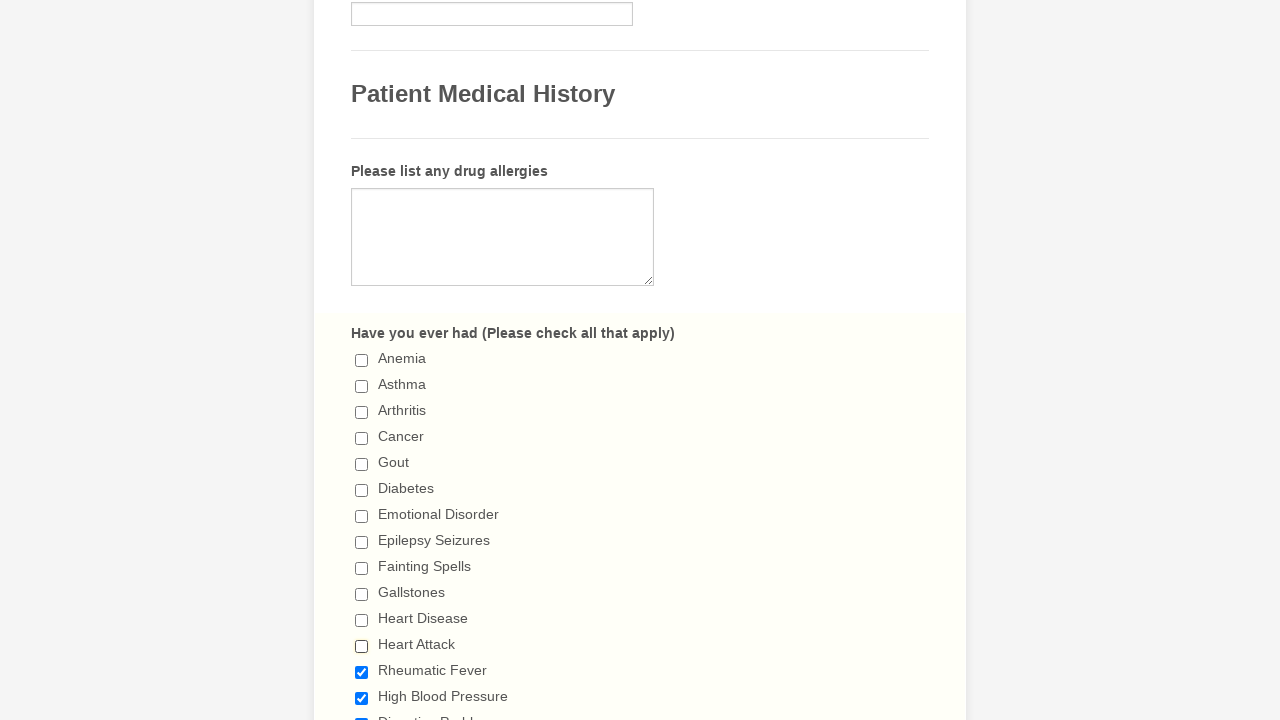

Deselected a checked checkbox at (362, 672) on input[type='checkbox'] >> nth=12
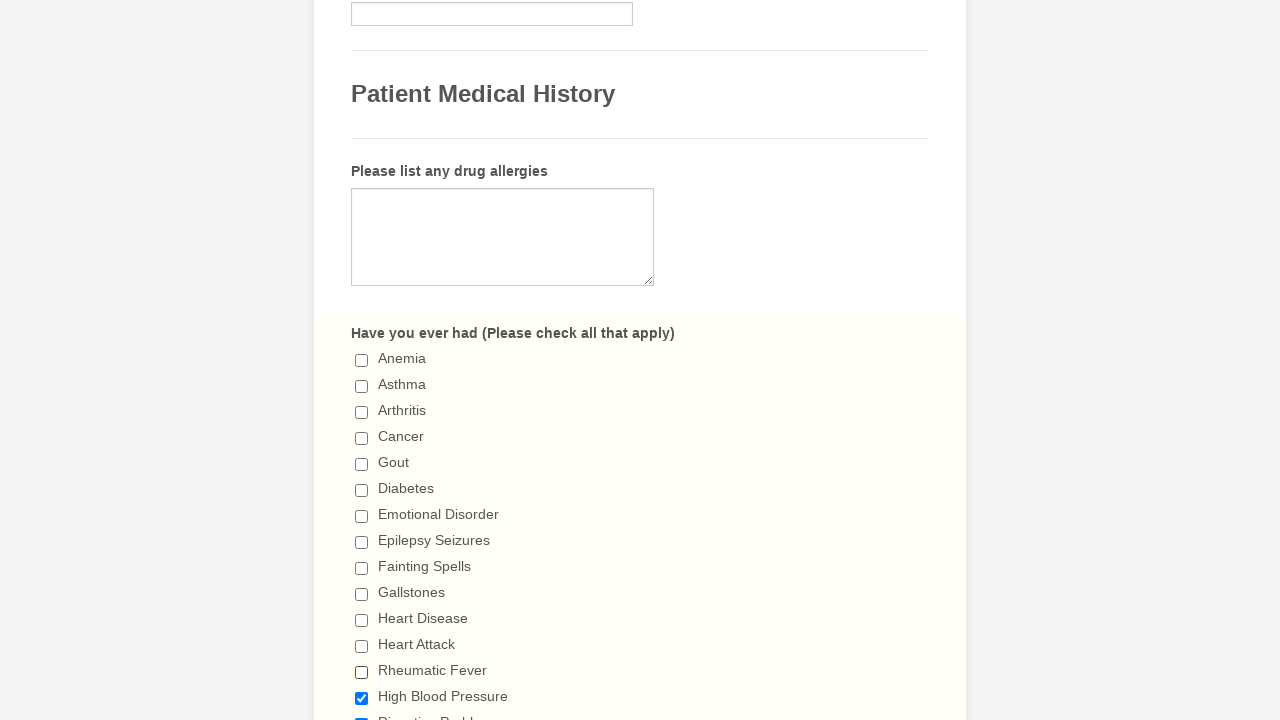

Deselected a checked checkbox at (362, 698) on input[type='checkbox'] >> nth=13
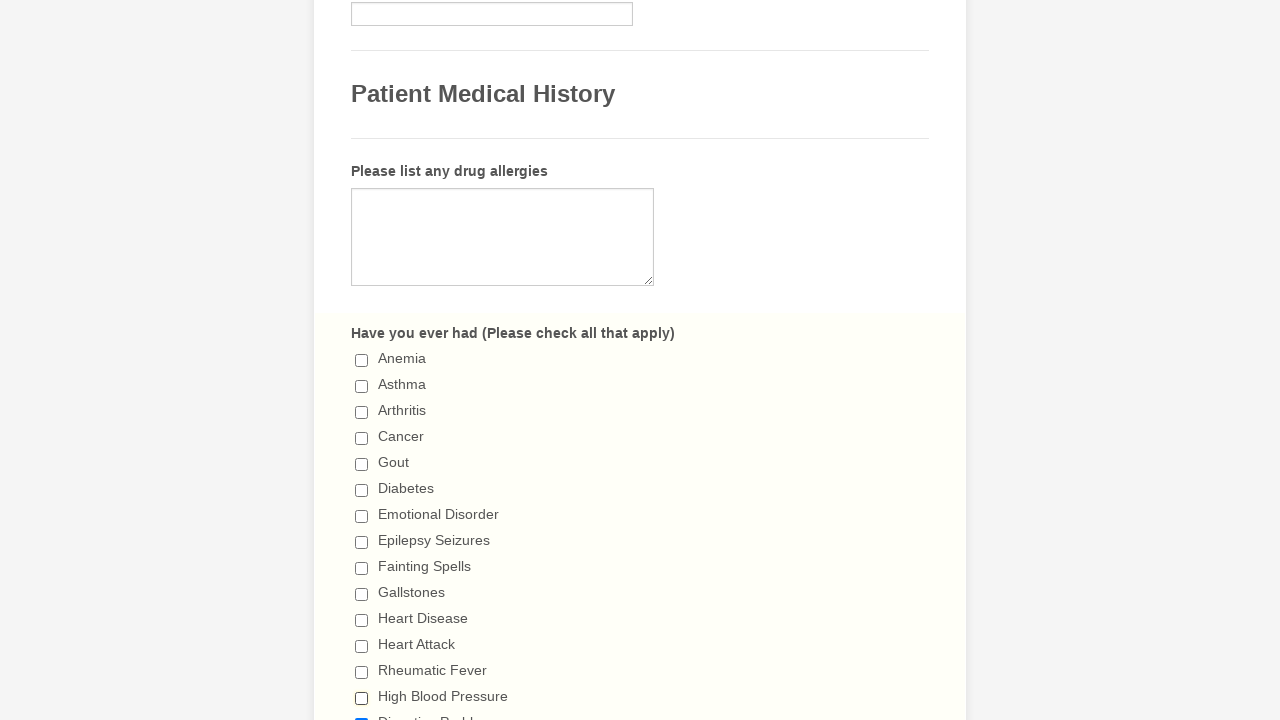

Deselected a checked checkbox at (362, 714) on input[type='checkbox'] >> nth=14
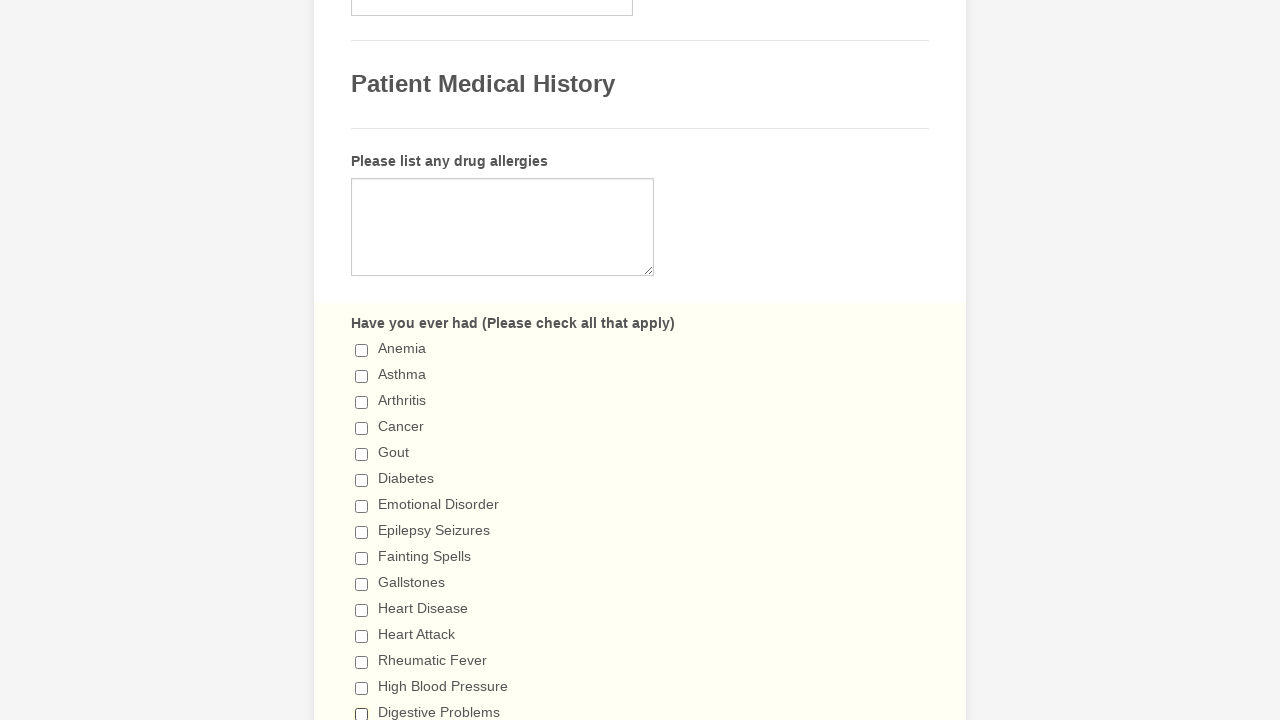

Deselected a checked checkbox at (362, 360) on input[type='checkbox'] >> nth=15
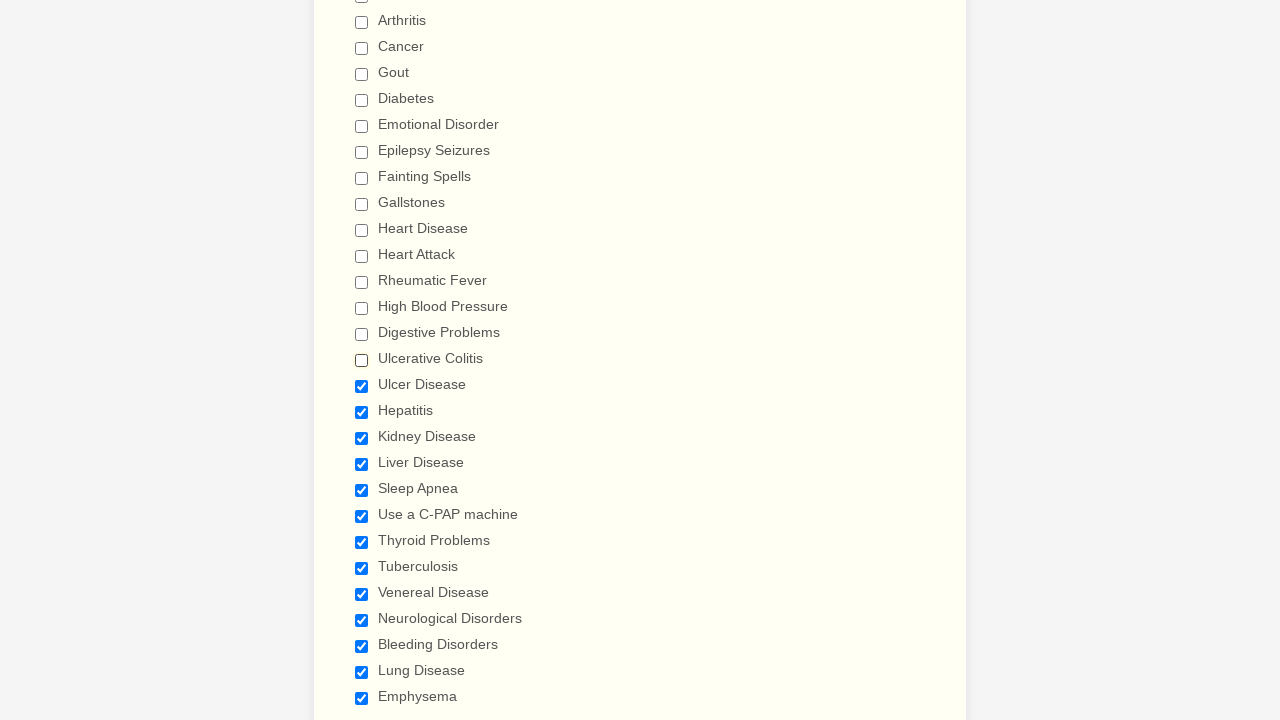

Deselected a checked checkbox at (362, 386) on input[type='checkbox'] >> nth=16
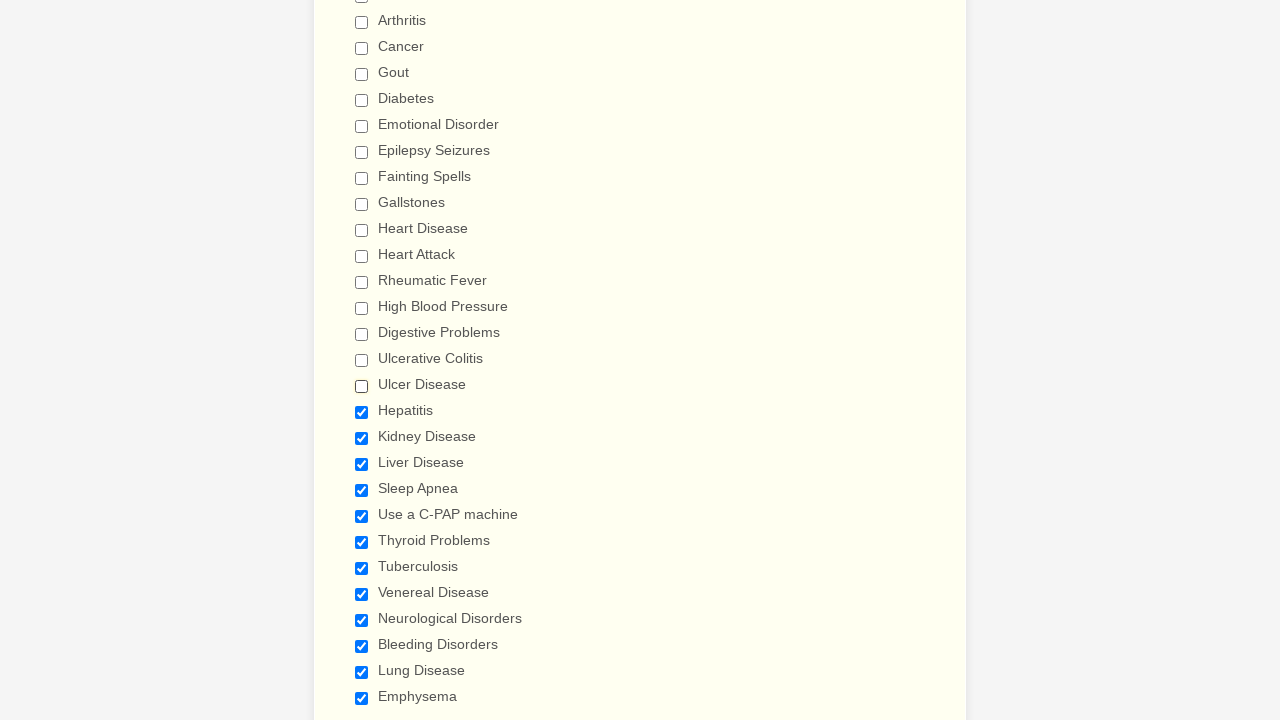

Deselected a checked checkbox at (362, 412) on input[type='checkbox'] >> nth=17
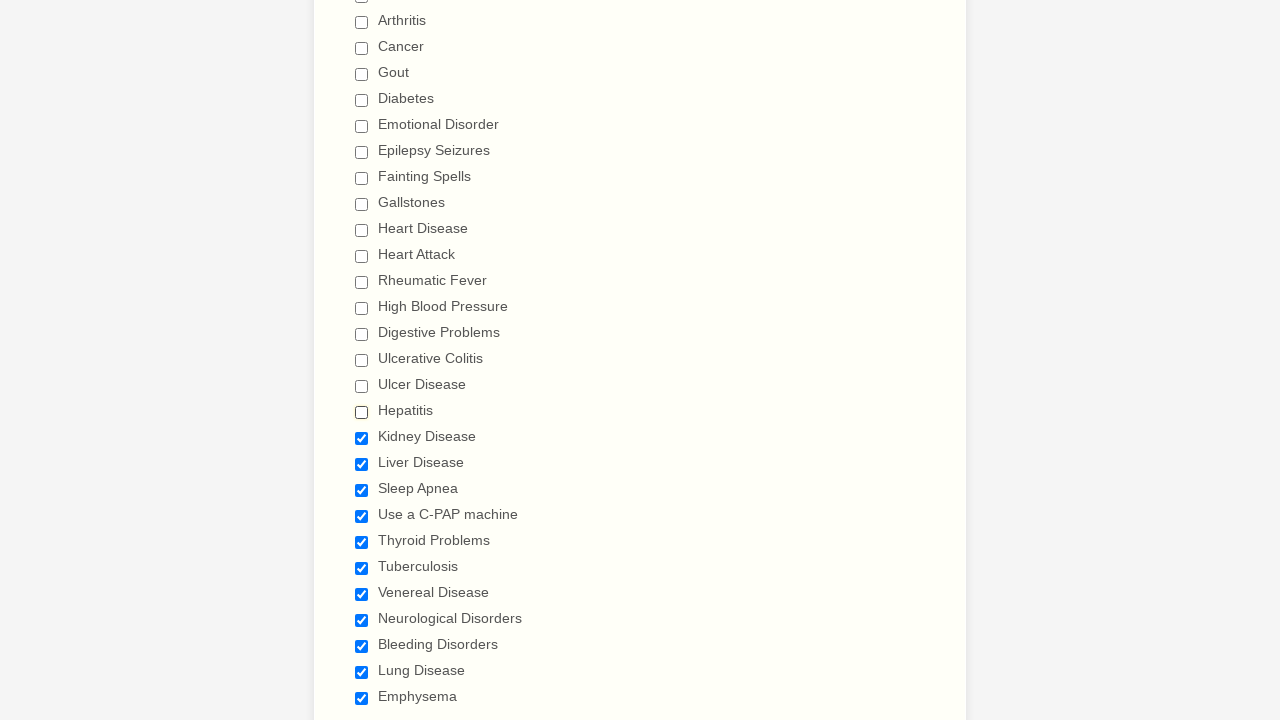

Deselected a checked checkbox at (362, 438) on input[type='checkbox'] >> nth=18
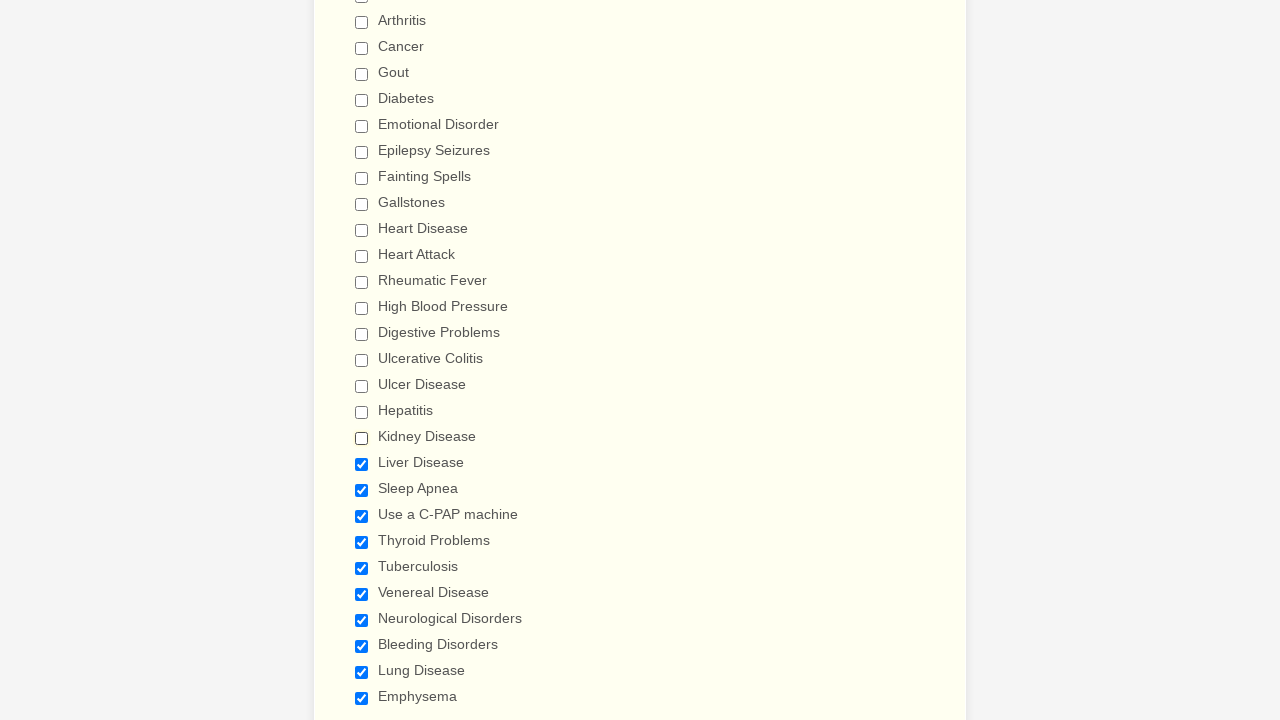

Deselected a checked checkbox at (362, 464) on input[type='checkbox'] >> nth=19
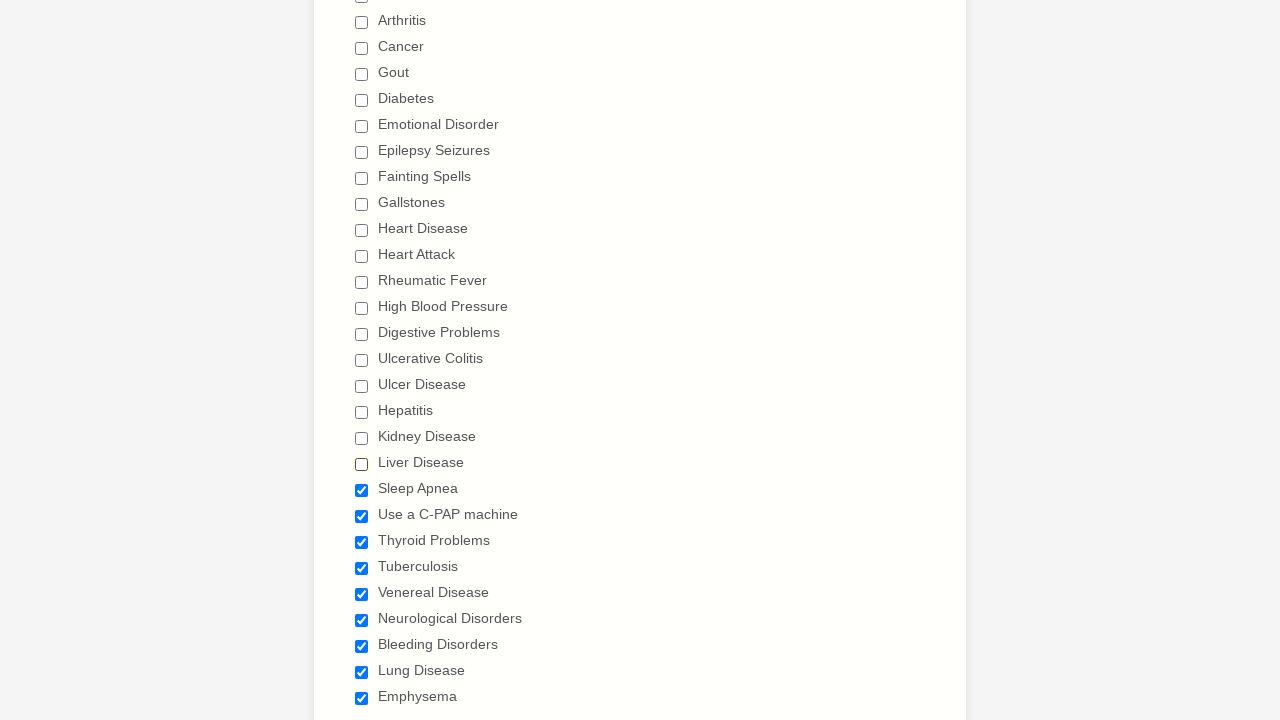

Deselected a checked checkbox at (362, 490) on input[type='checkbox'] >> nth=20
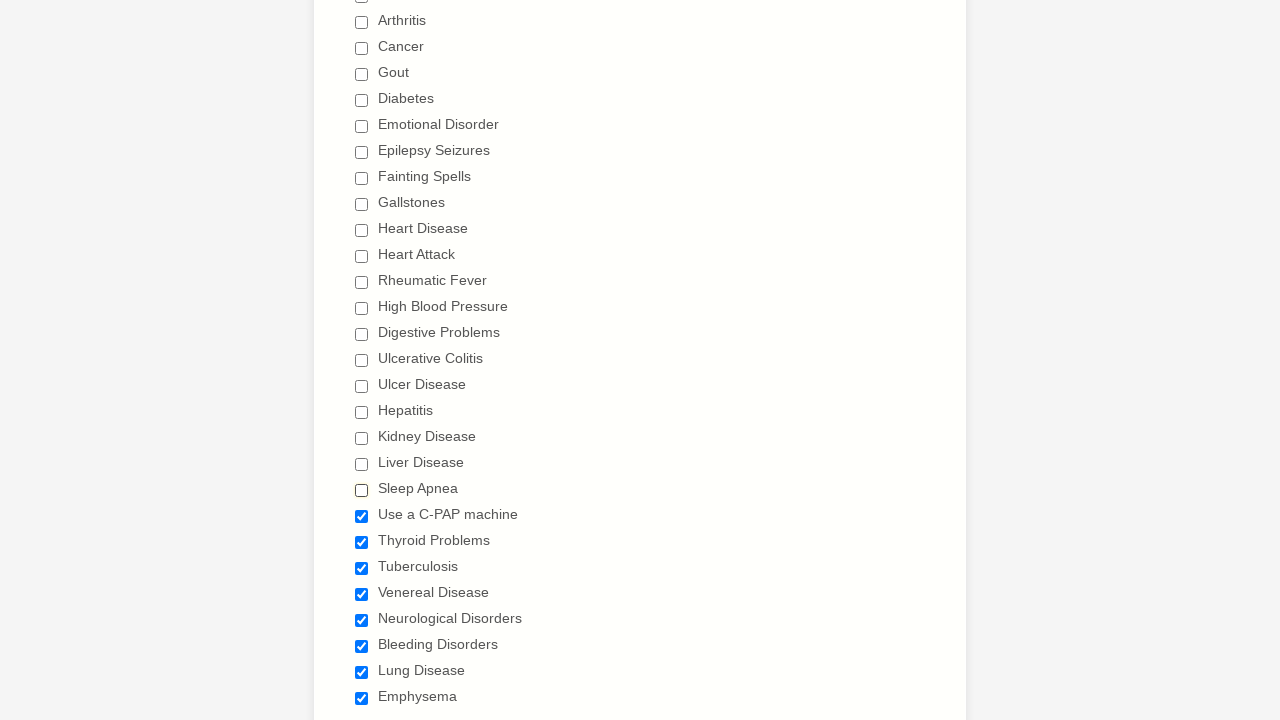

Deselected a checked checkbox at (362, 516) on input[type='checkbox'] >> nth=21
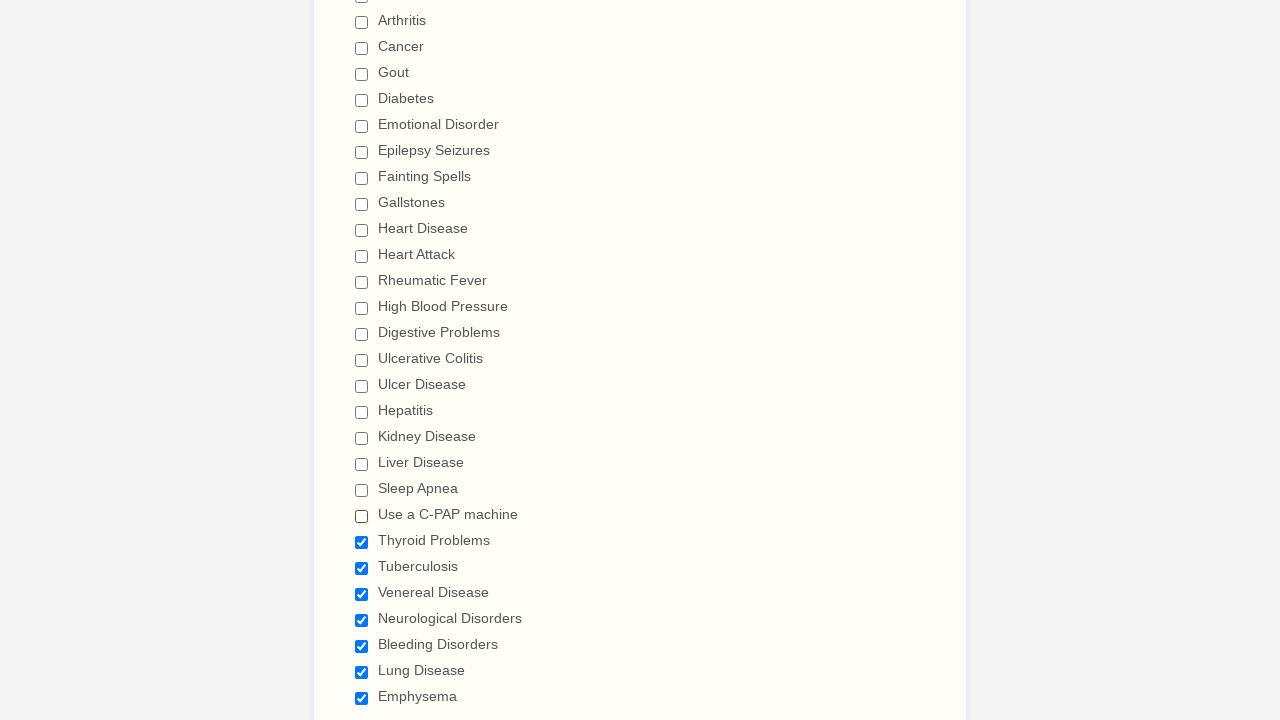

Deselected a checked checkbox at (362, 542) on input[type='checkbox'] >> nth=22
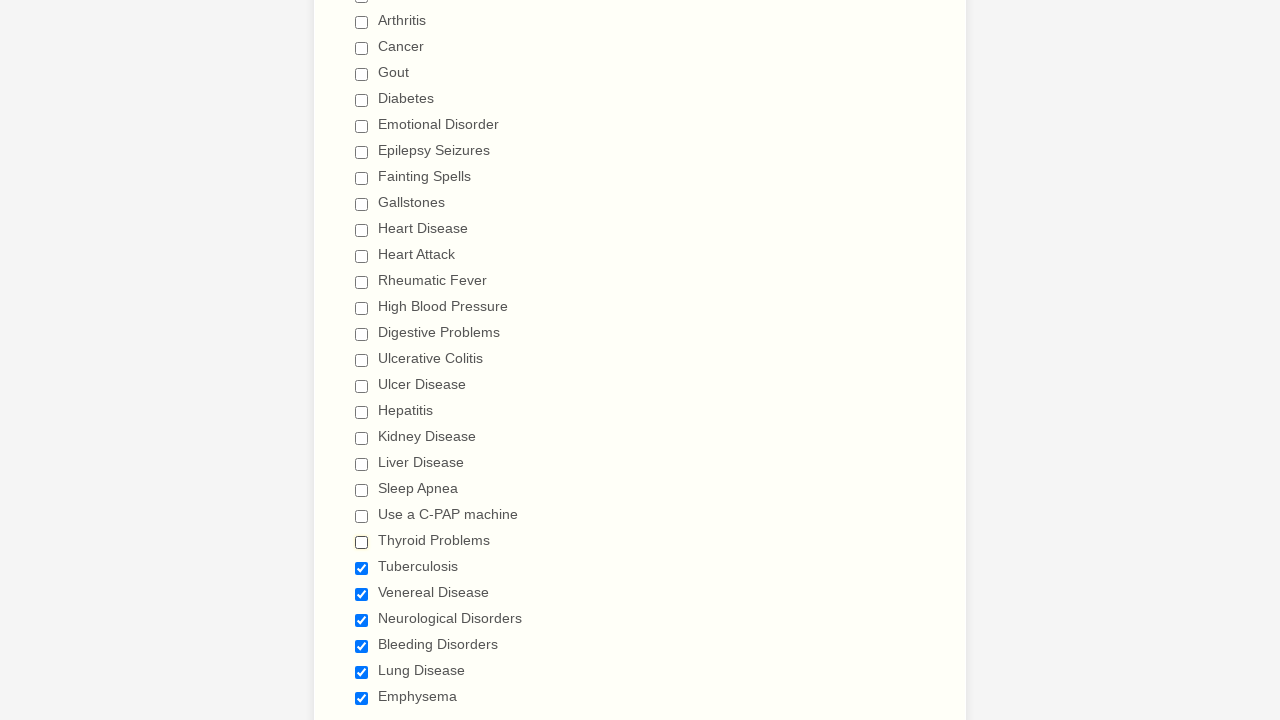

Deselected a checked checkbox at (362, 568) on input[type='checkbox'] >> nth=23
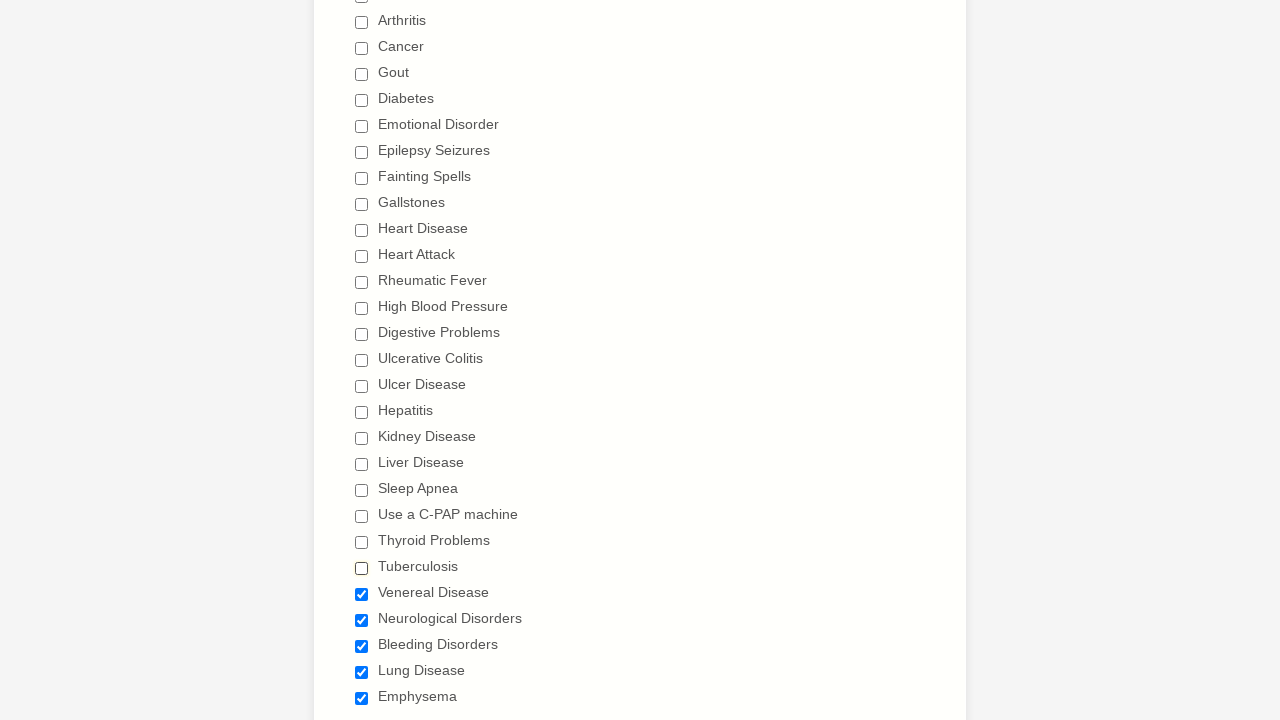

Deselected a checked checkbox at (362, 594) on input[type='checkbox'] >> nth=24
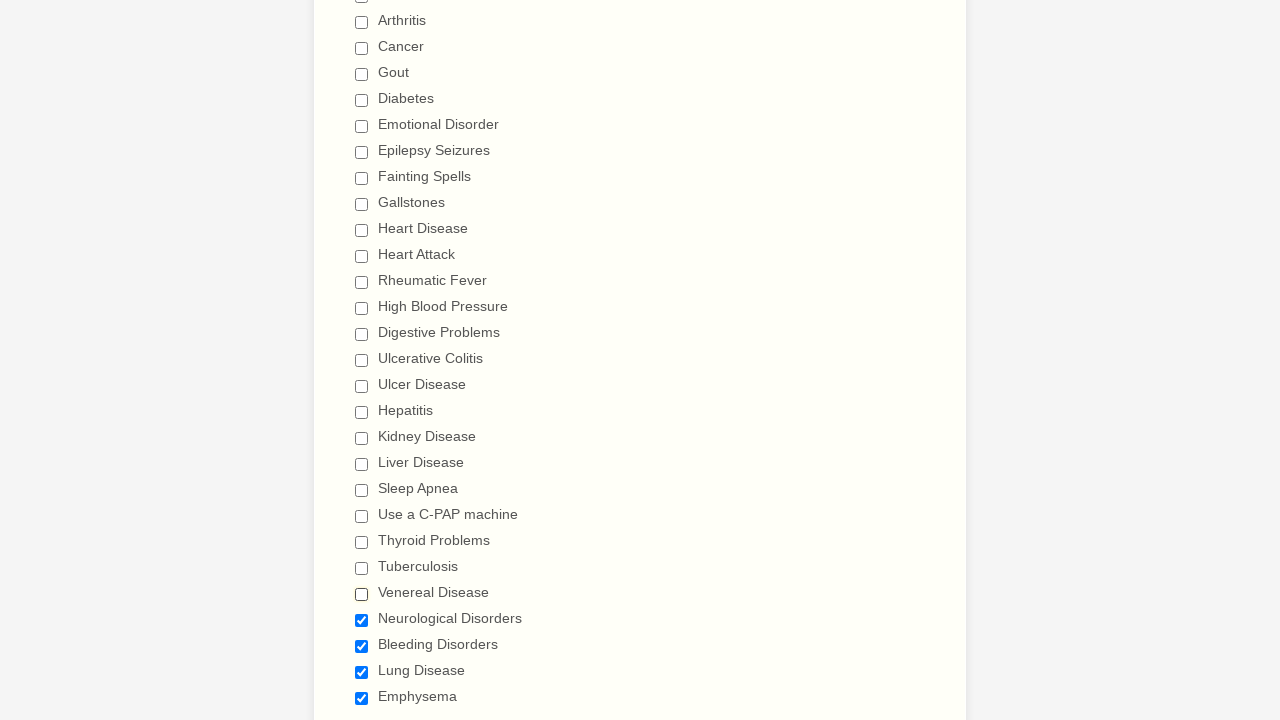

Deselected a checked checkbox at (362, 620) on input[type='checkbox'] >> nth=25
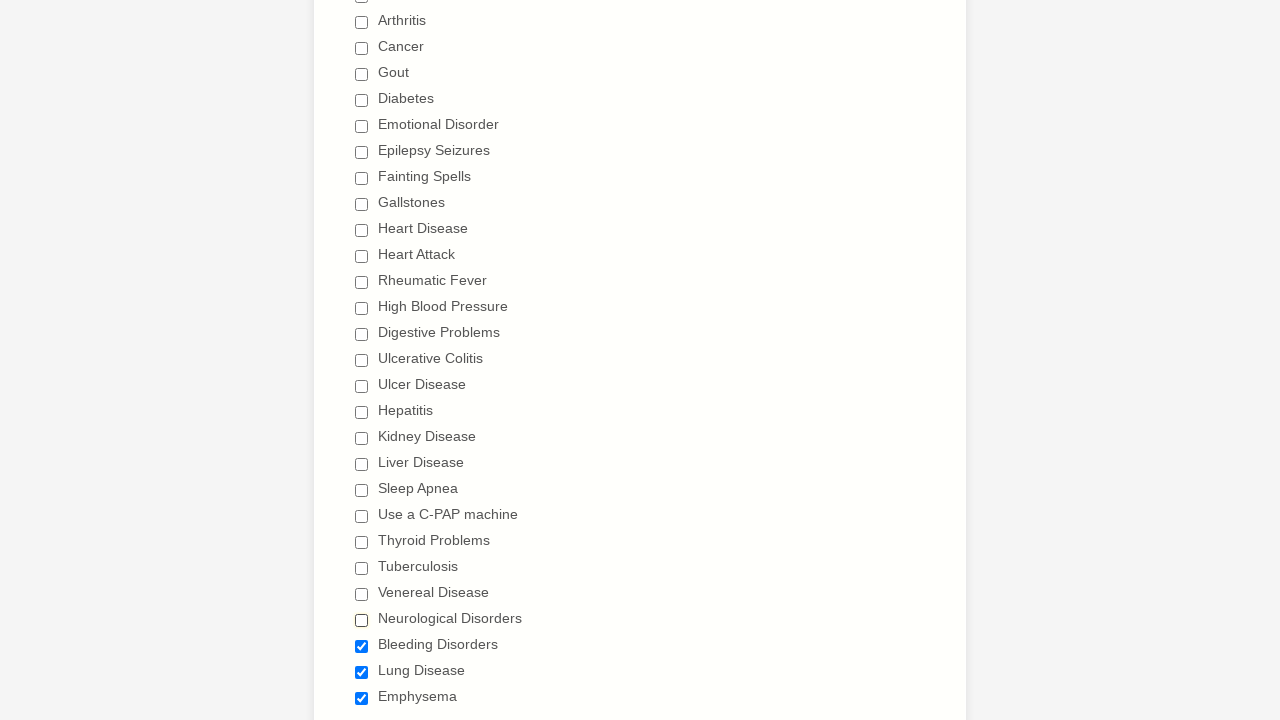

Deselected a checked checkbox at (362, 646) on input[type='checkbox'] >> nth=26
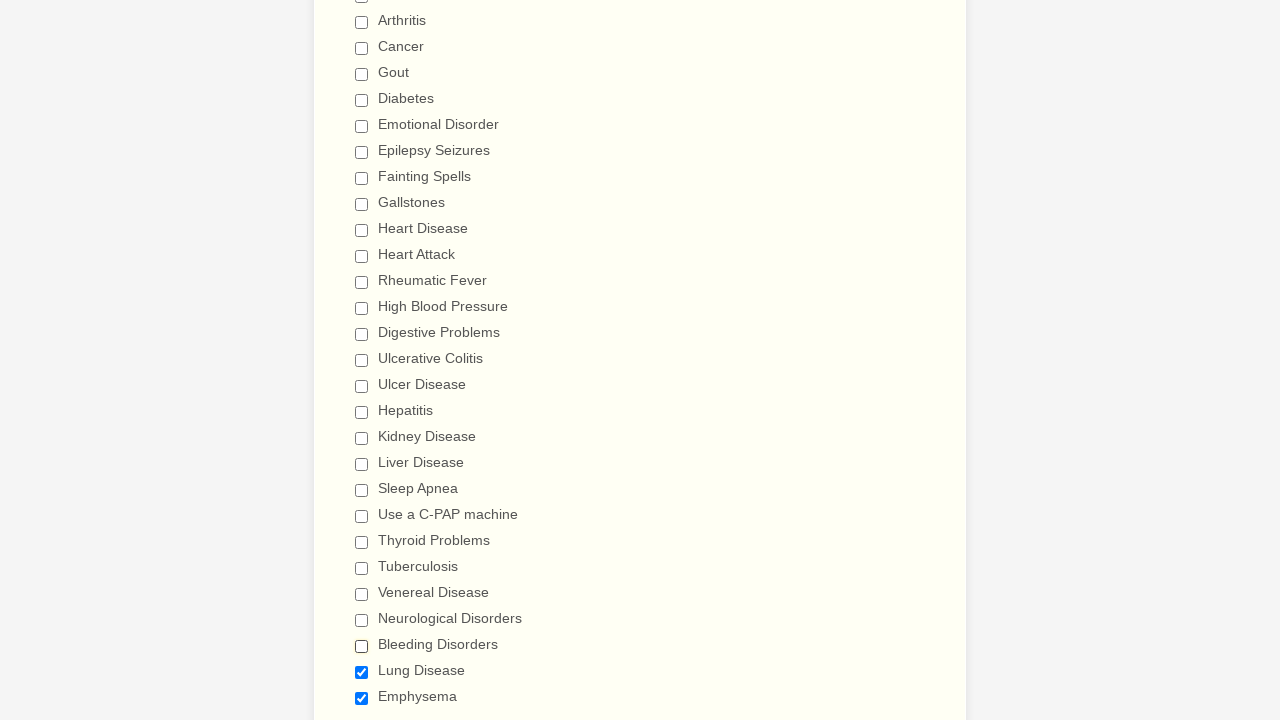

Deselected a checked checkbox at (362, 672) on input[type='checkbox'] >> nth=27
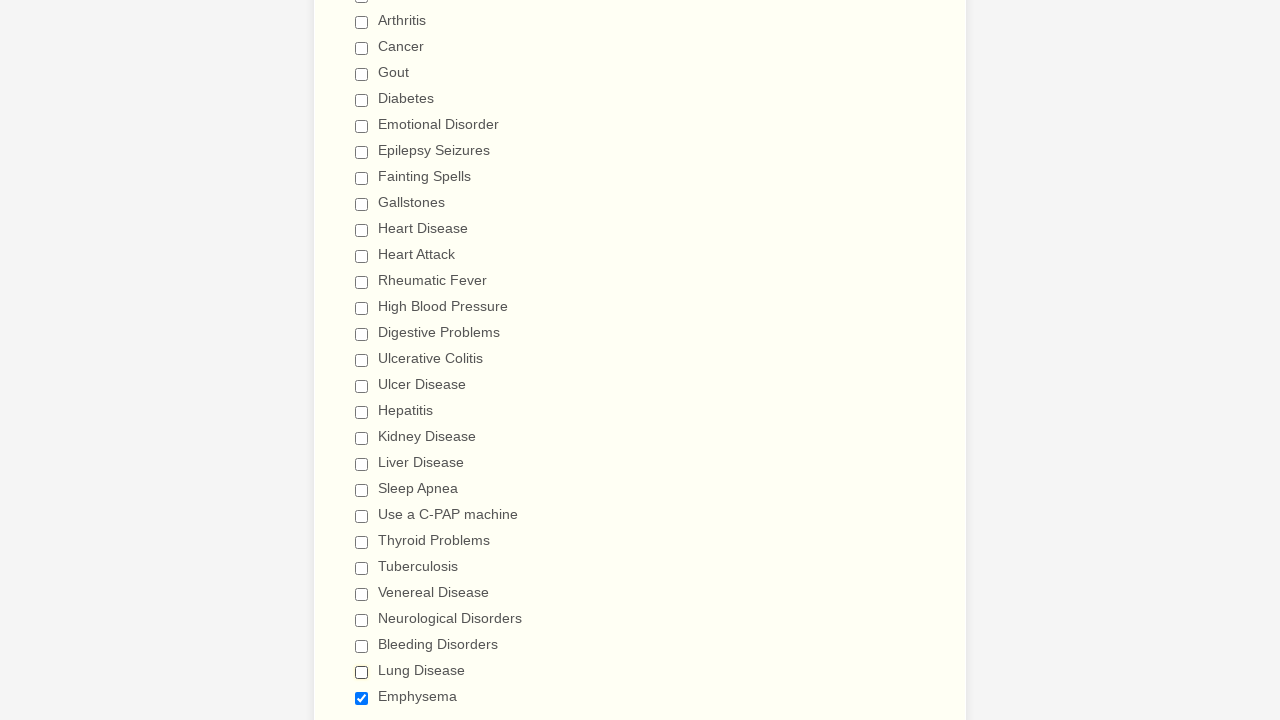

Deselected a checked checkbox at (362, 698) on input[type='checkbox'] >> nth=28
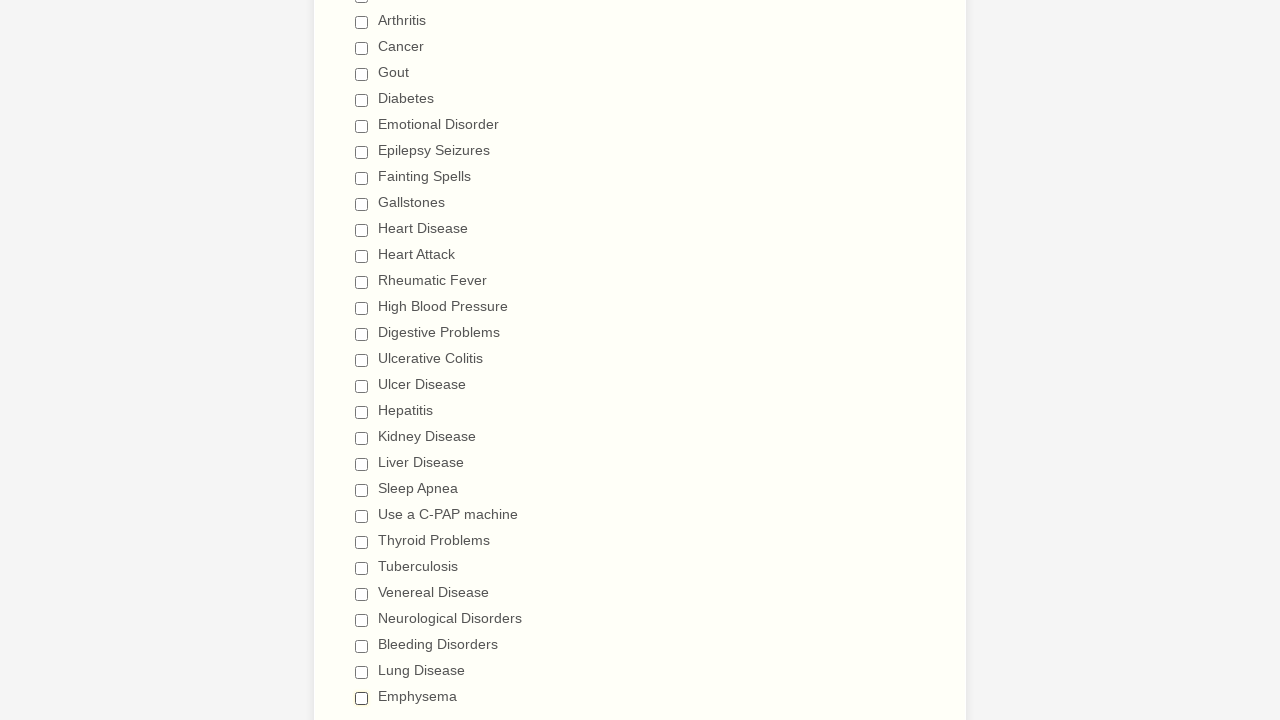

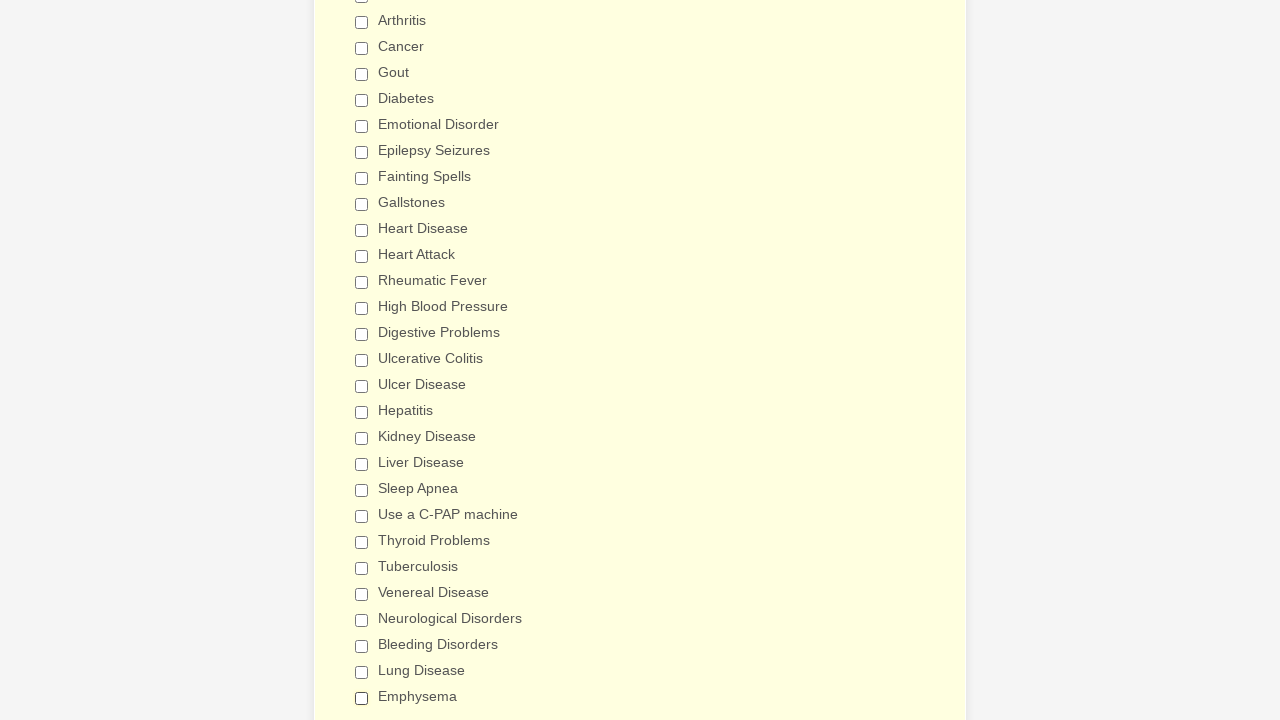